Tests tab functionality by opening new tabs and checking messages until finding one containing "release"

Starting URL: https://training-support.net/webelements/tabs

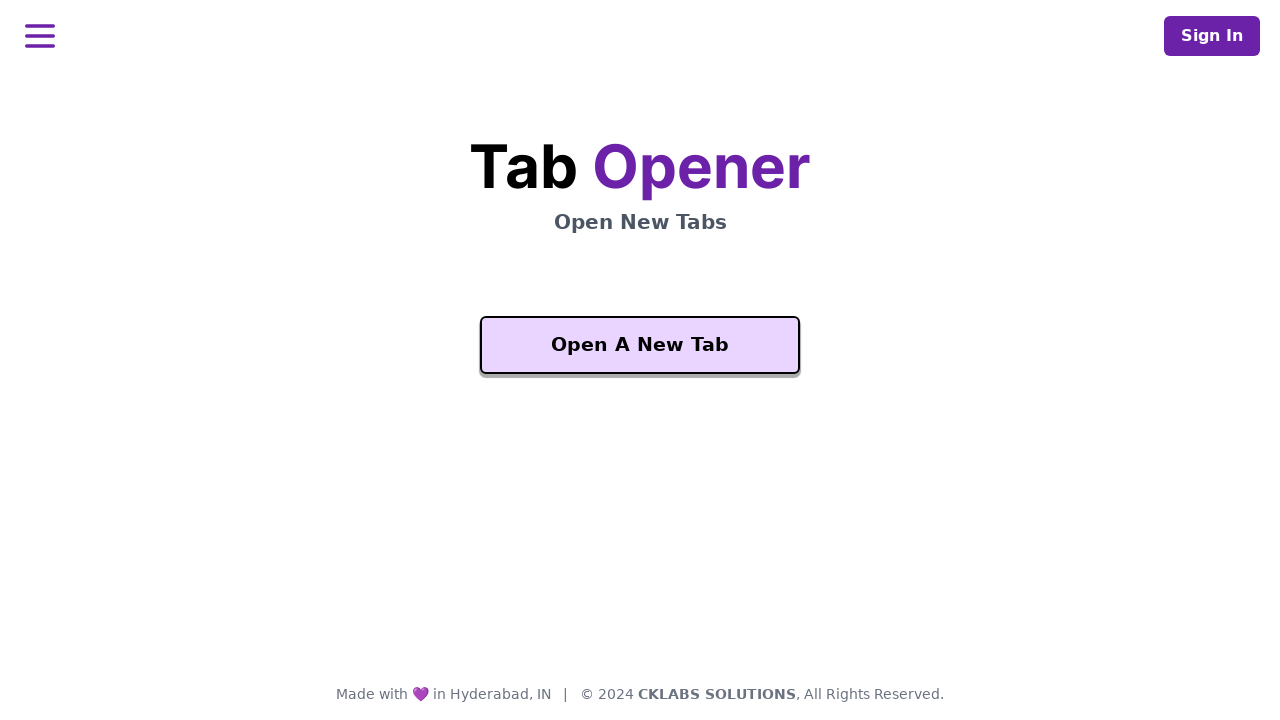

Clicked 'Open A New Tab' button at (640, 345) on button:has-text('Open A New Tab')
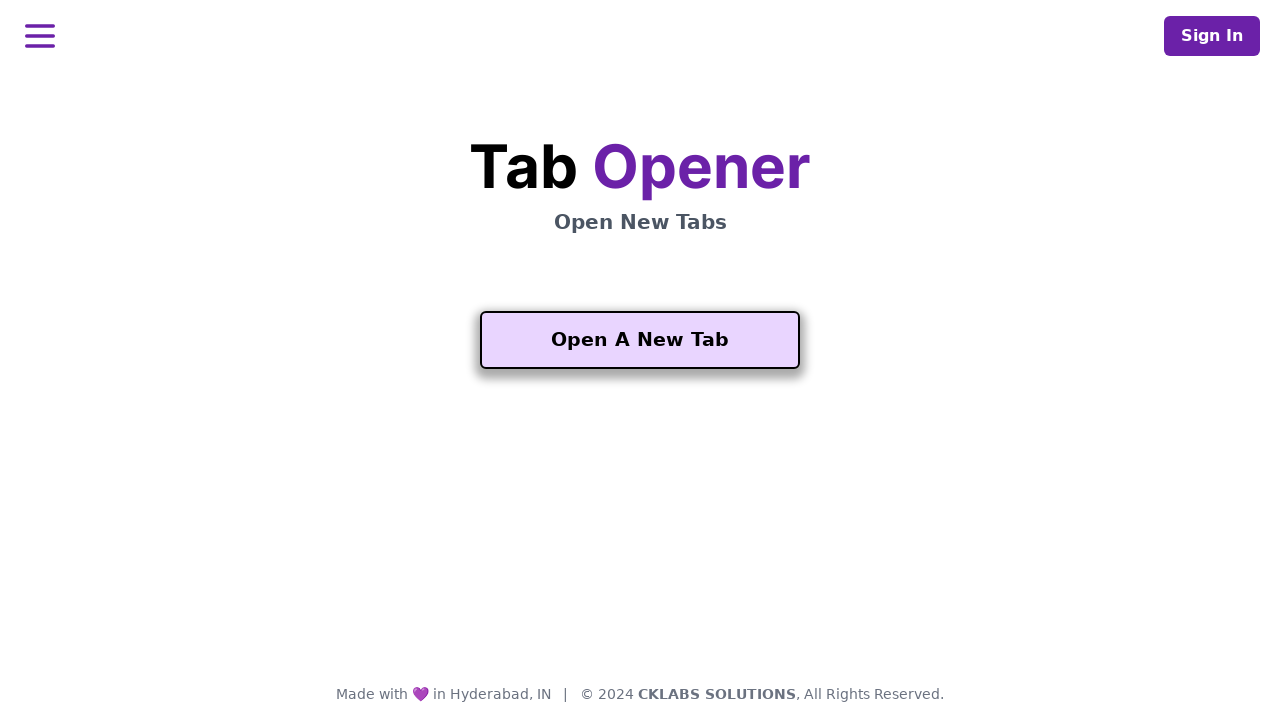

Waited for new tab to load
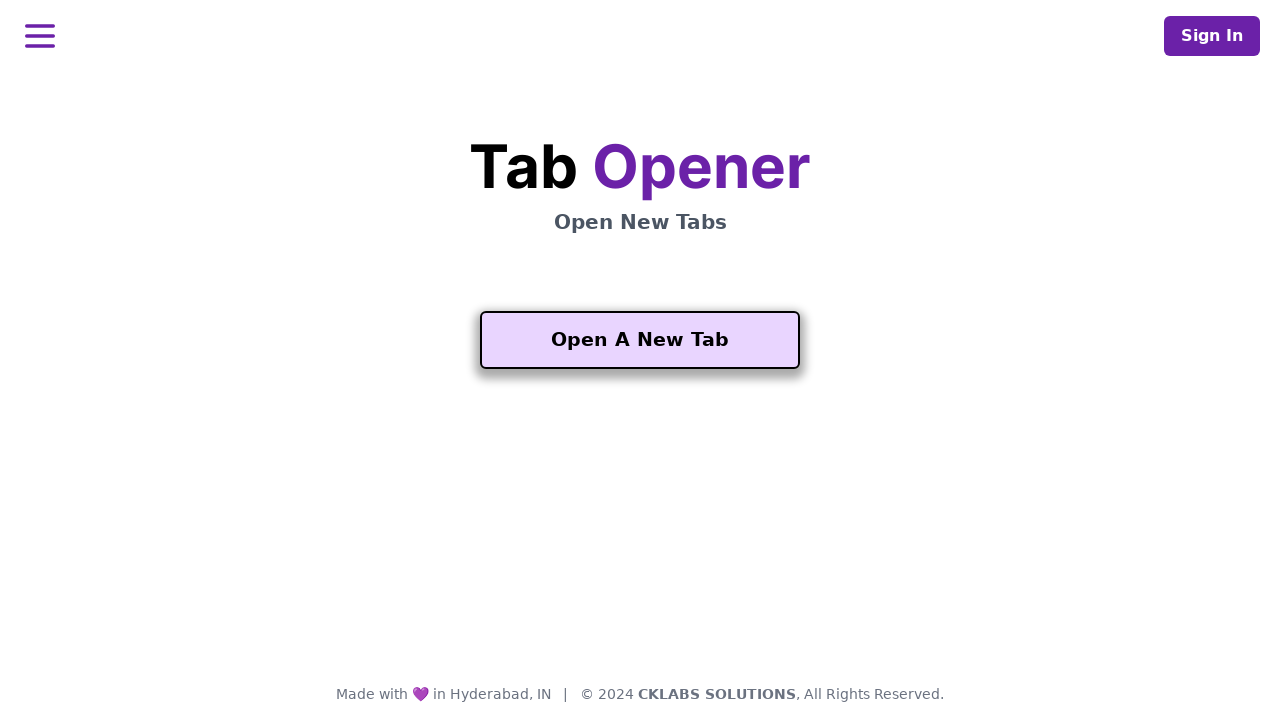

Switched to new tab
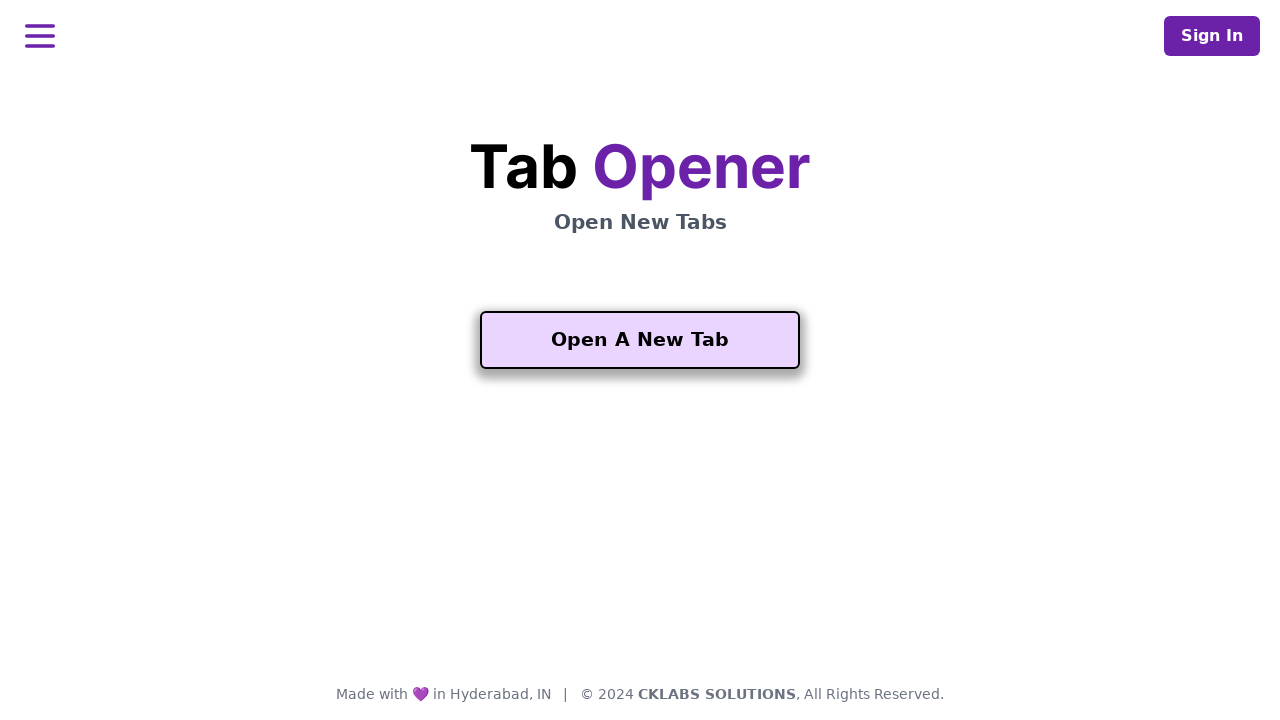

Retrieved message text: code: 
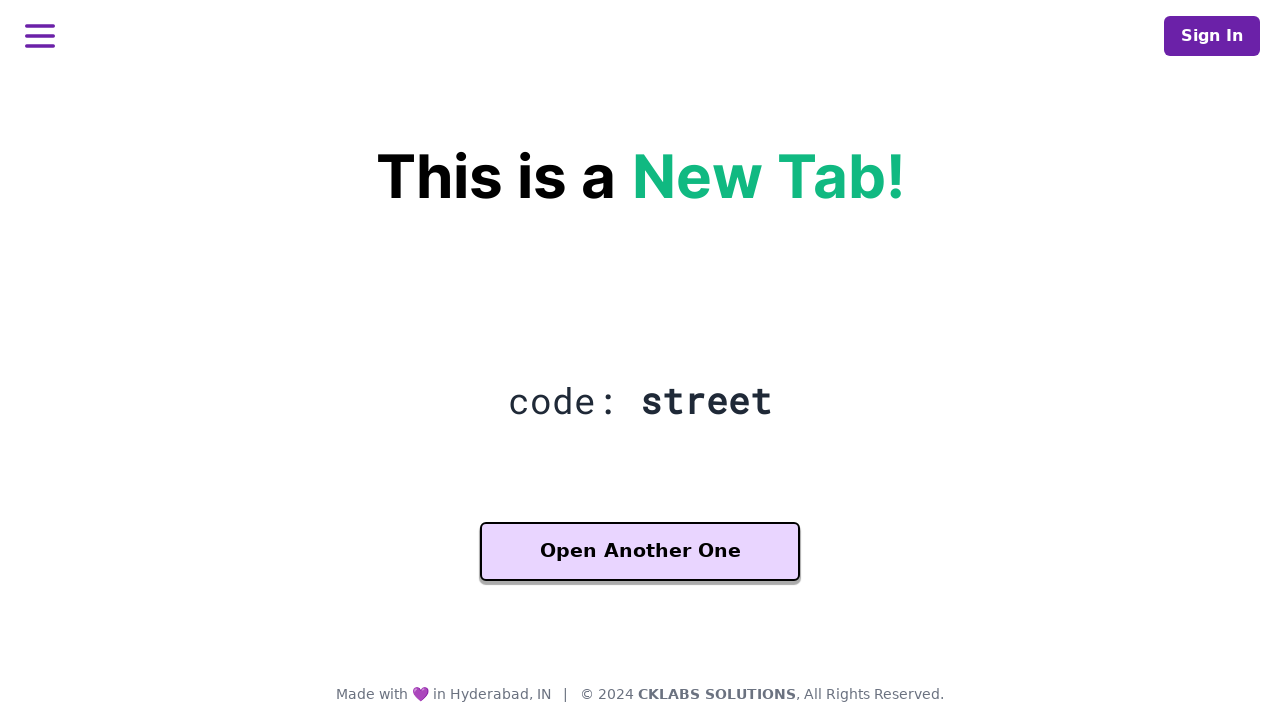

Message does not contain 'release' - opening another tab
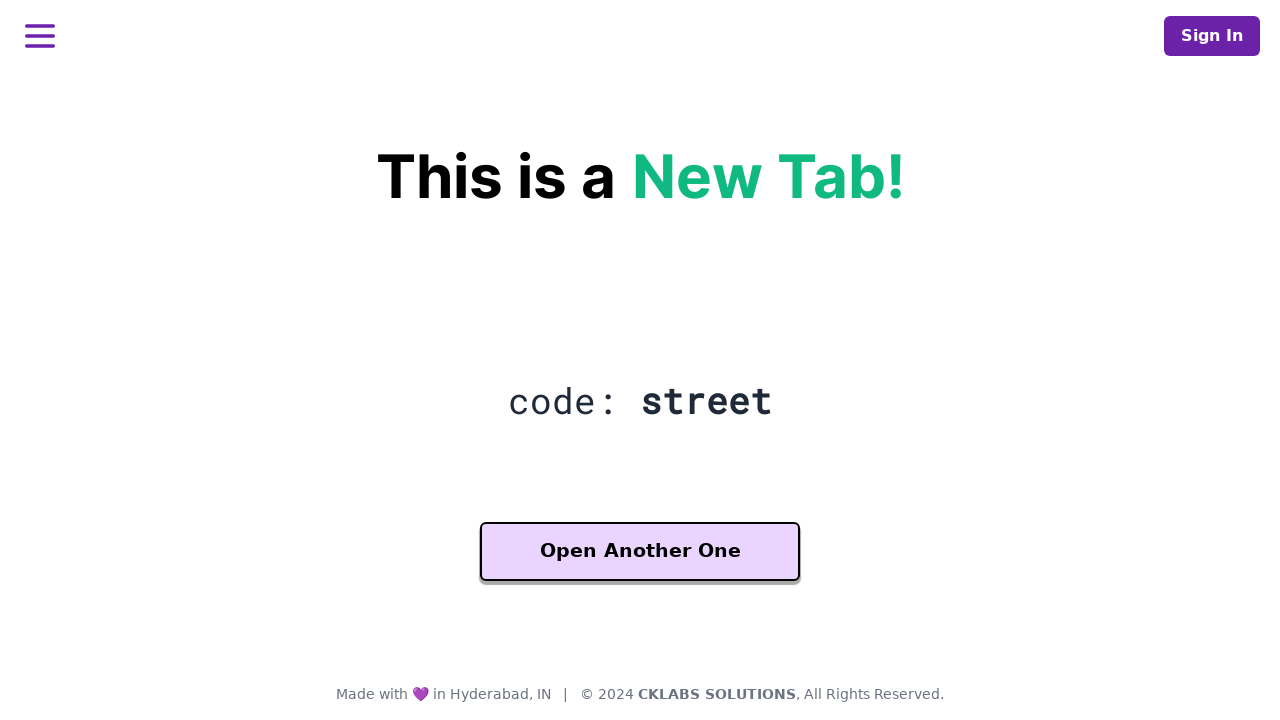

Clicked 'Open Another One' button at (640, 552) on button:has-text('Open Another One')
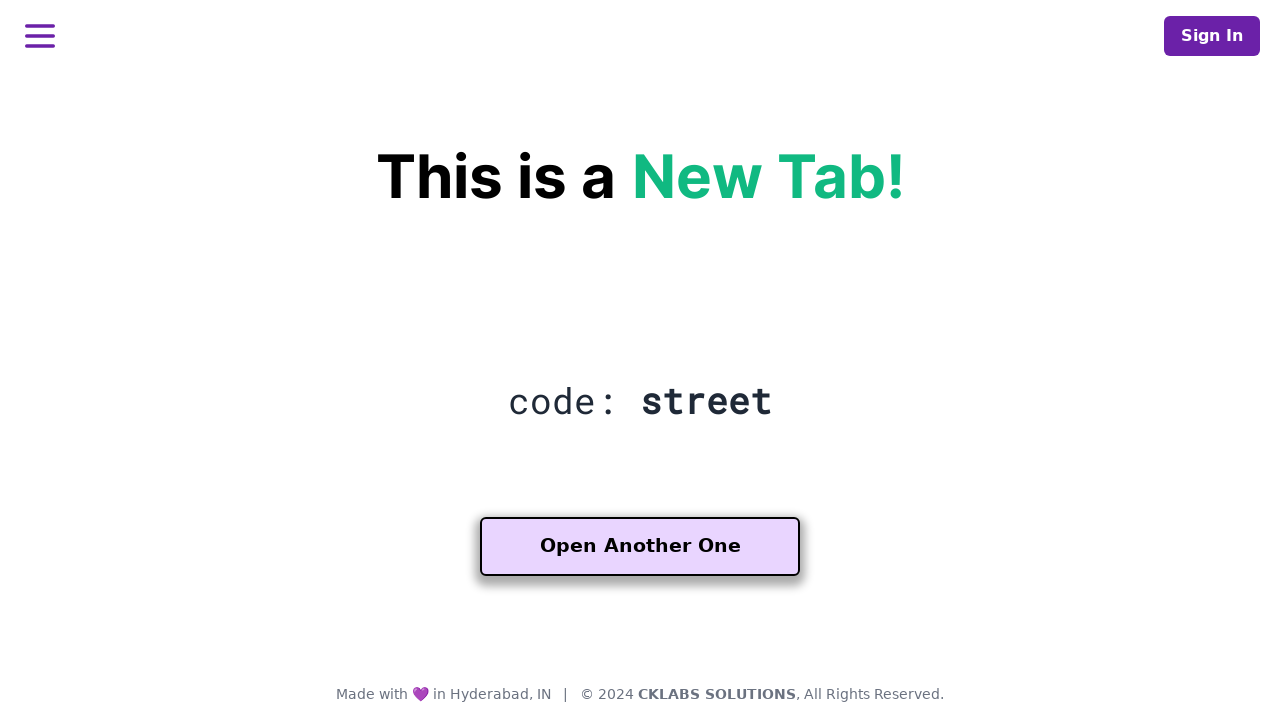

Waited for newest tab to load
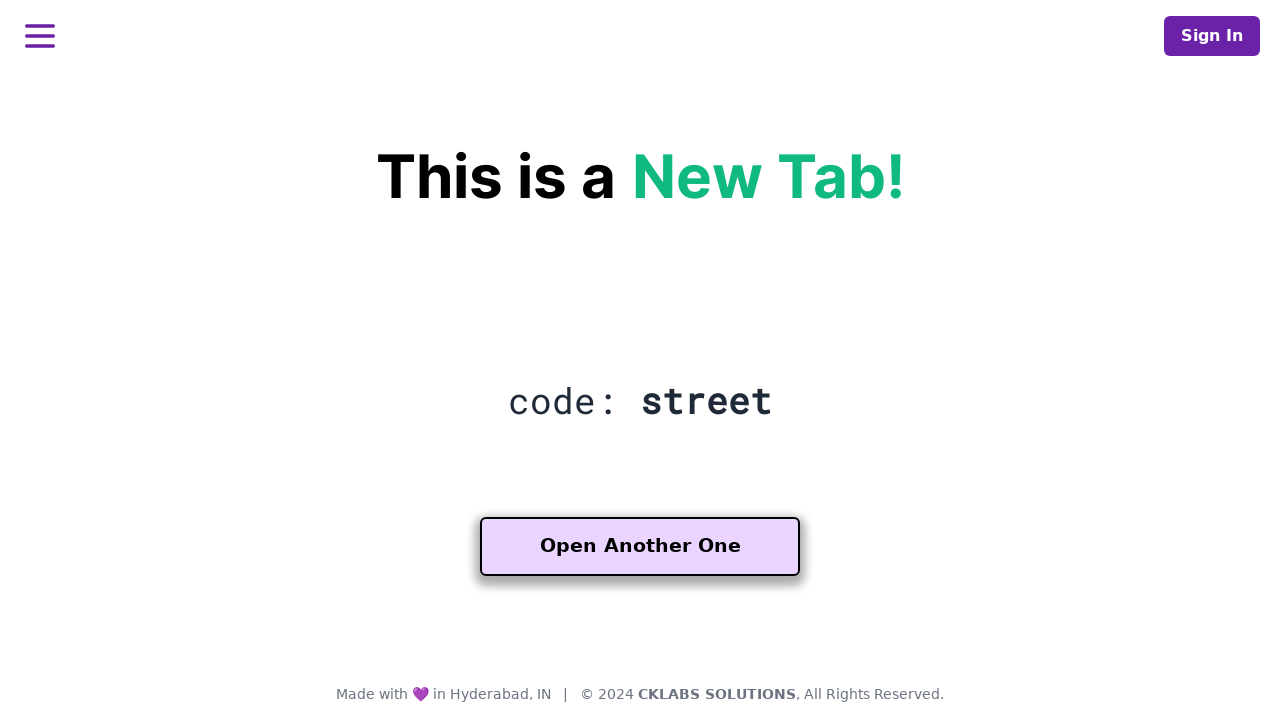

Switched to newest tab
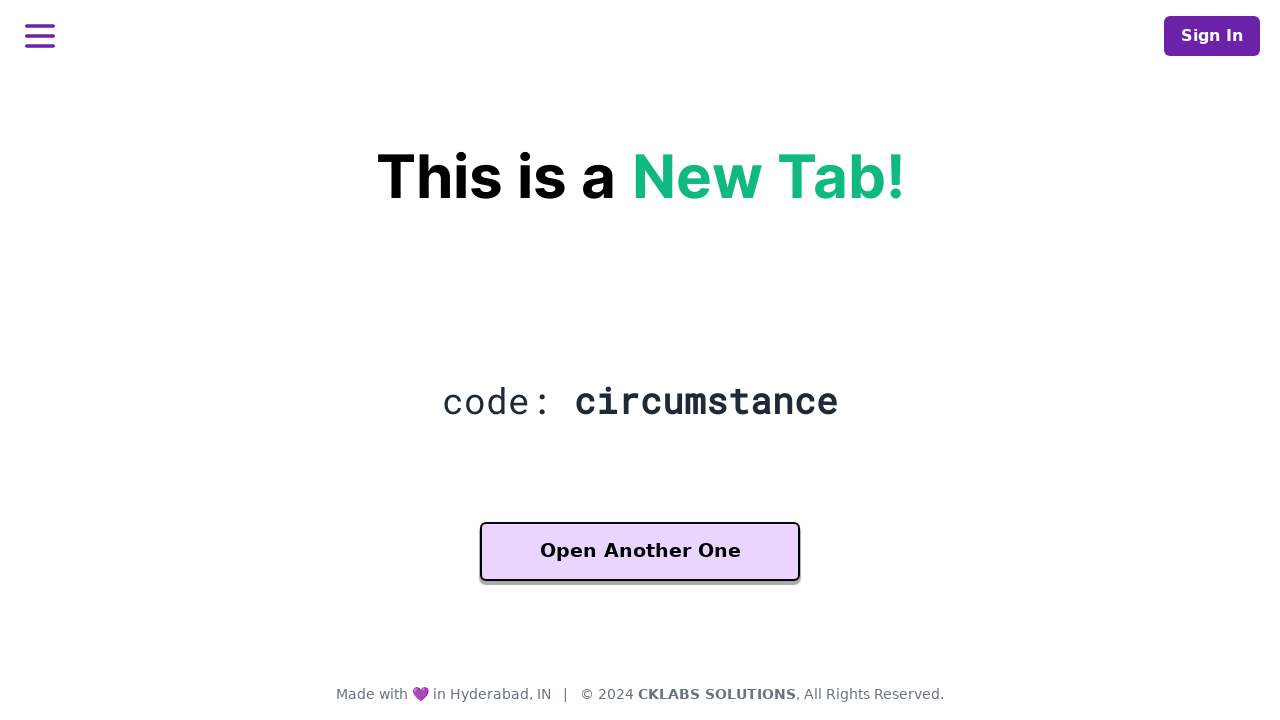

Retrieved message text: code: circumstance
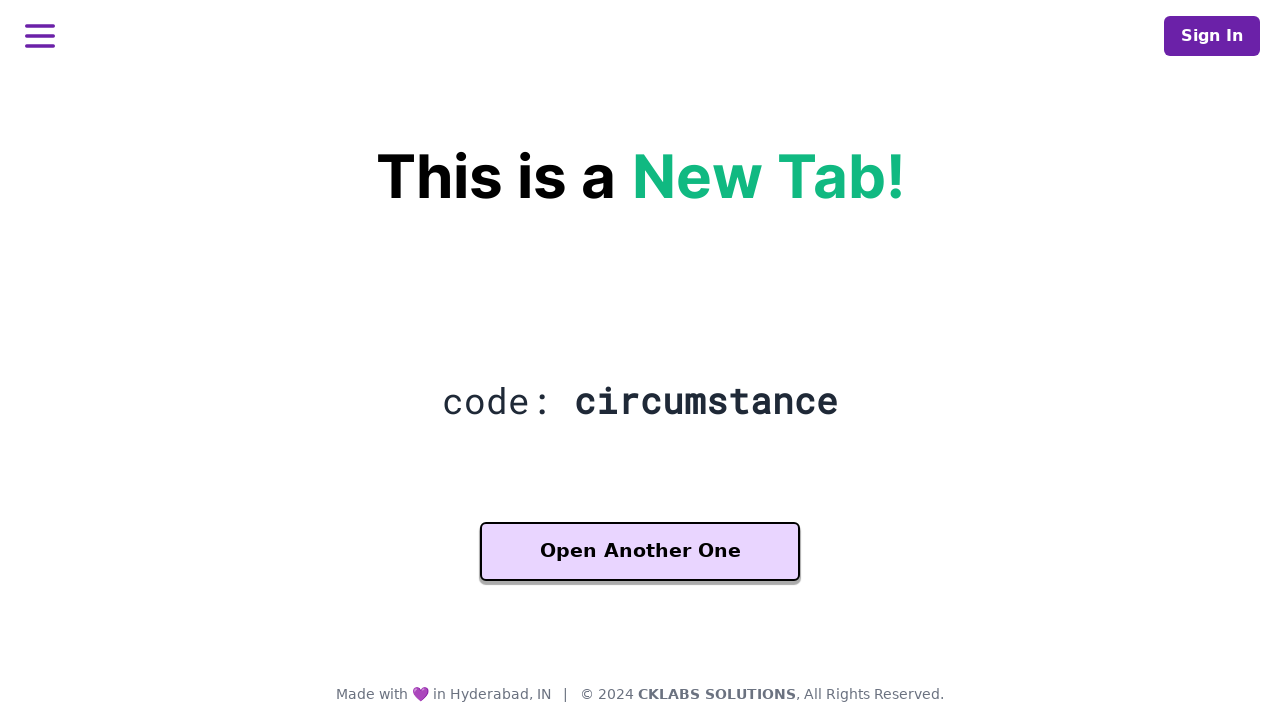

Message does not contain 'release' - opening another tab
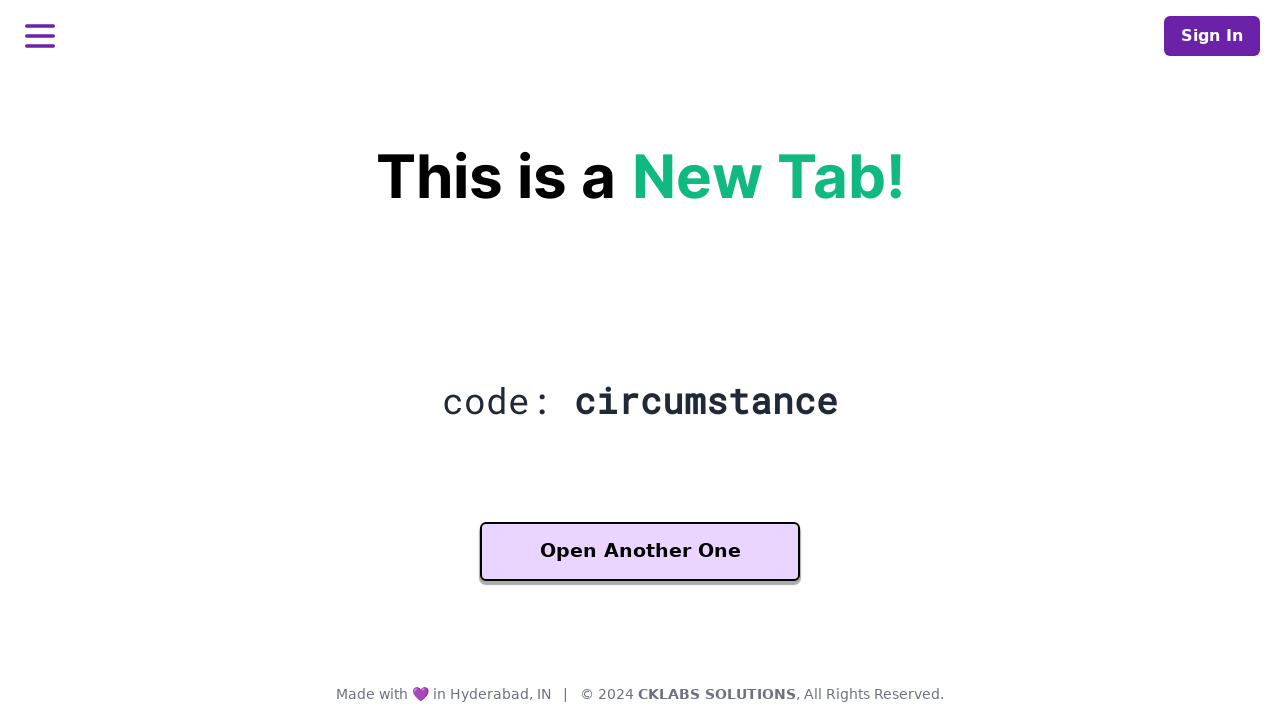

Clicked 'Open Another One' button at (640, 552) on button:has-text('Open Another One')
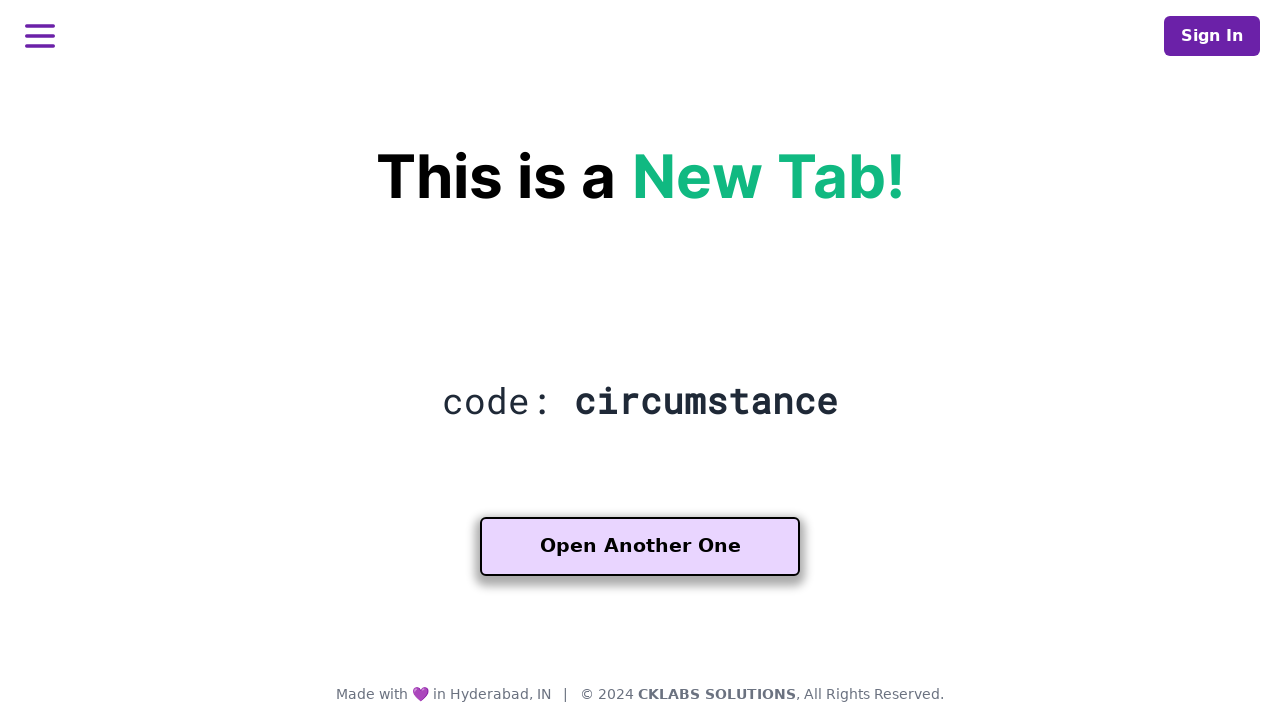

Waited for newest tab to load
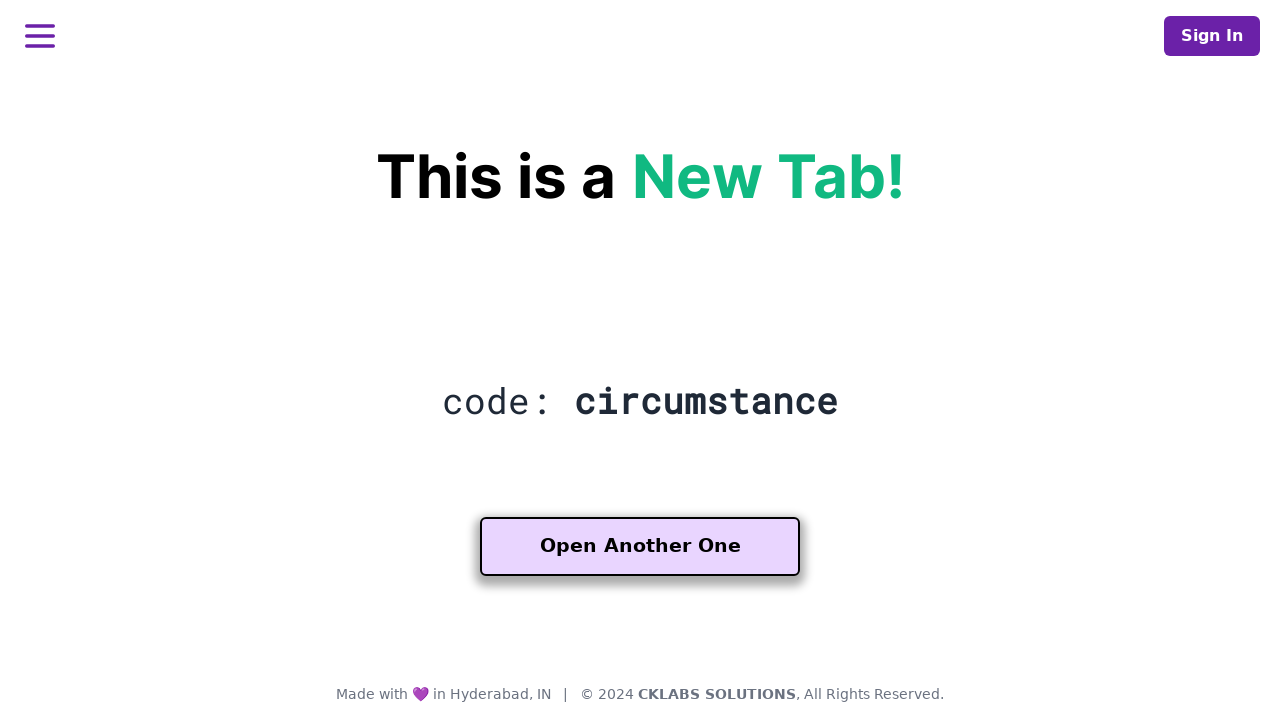

Switched to newest tab
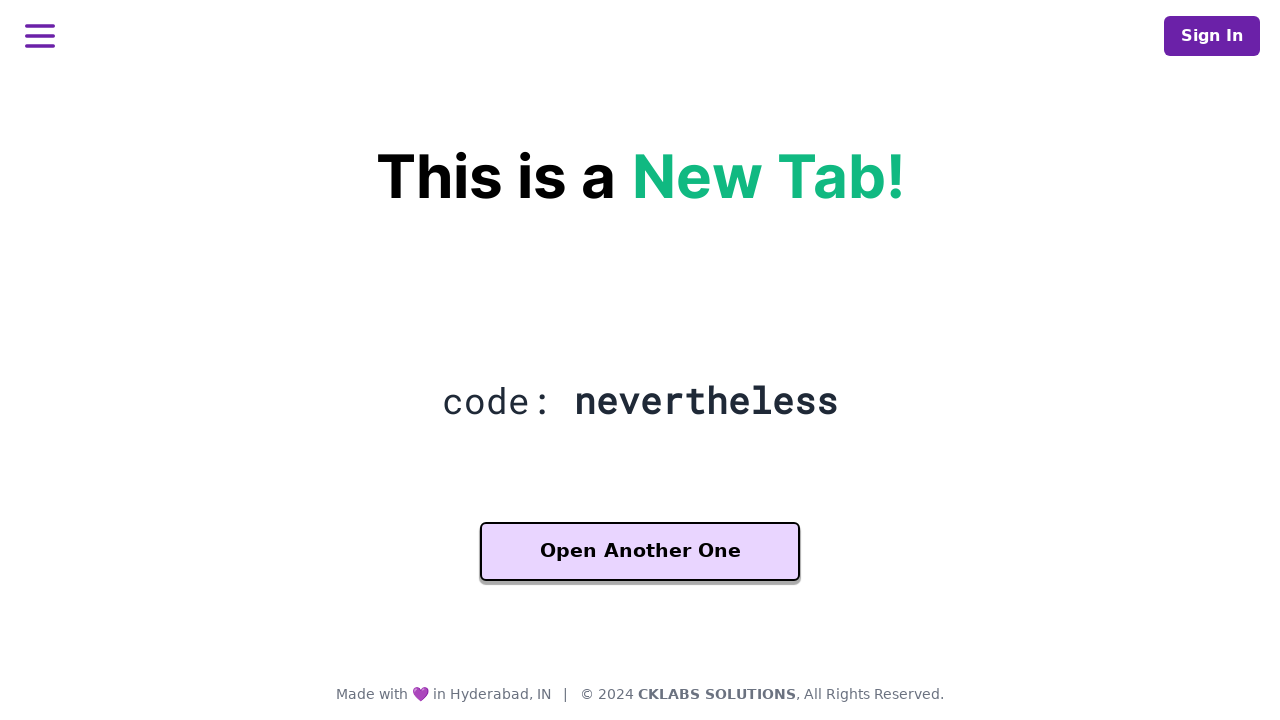

Retrieved message text: code: nevertheless
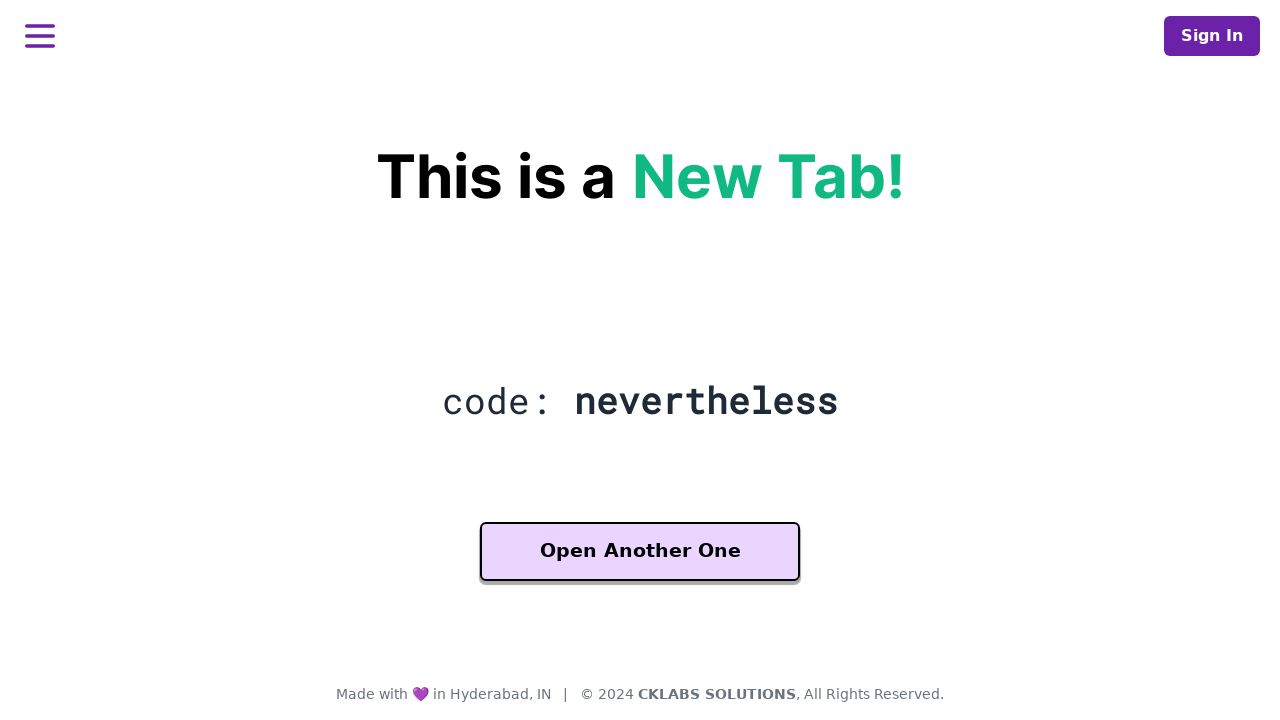

Message does not contain 'release' - opening another tab
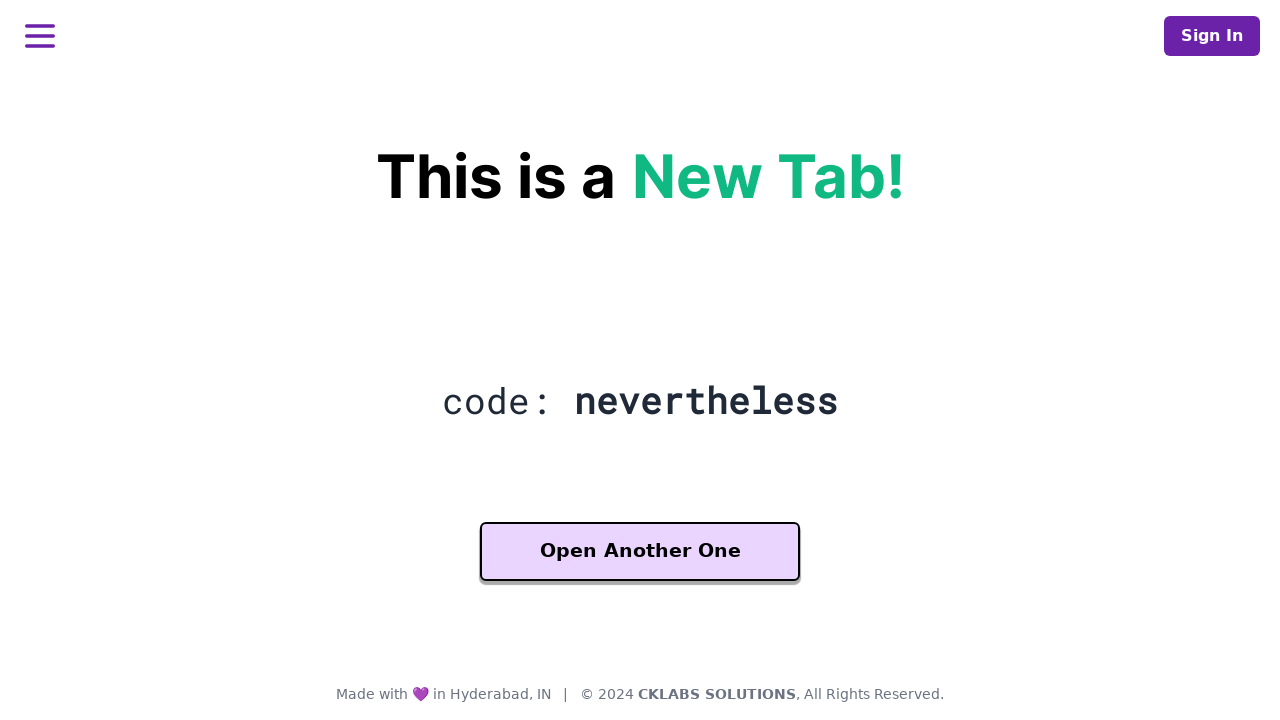

Clicked 'Open Another One' button at (640, 552) on button:has-text('Open Another One')
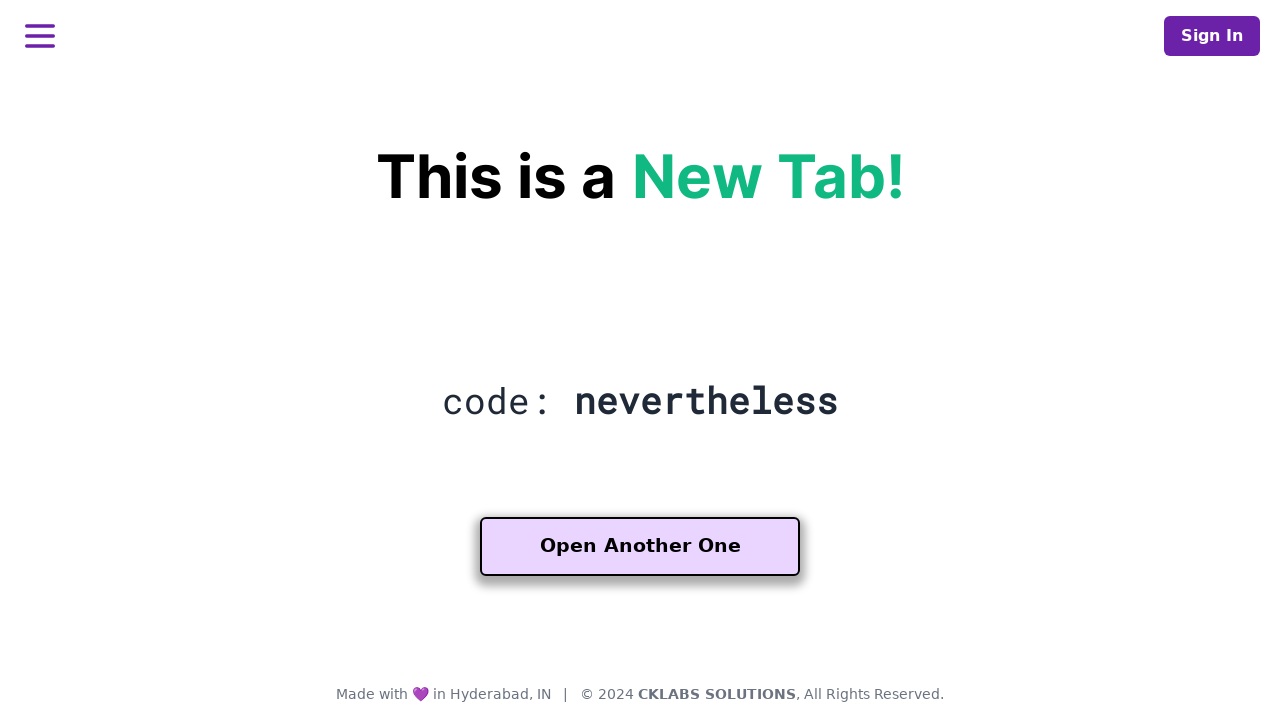

Waited for newest tab to load
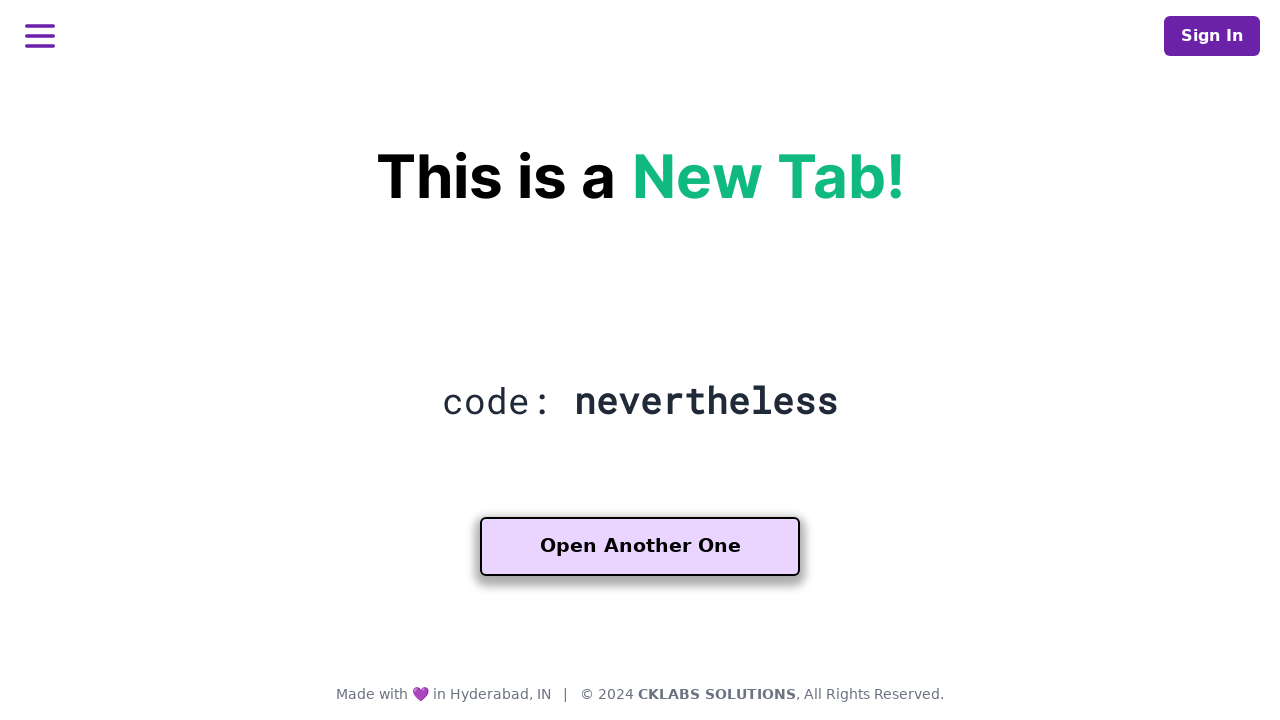

Switched to newest tab
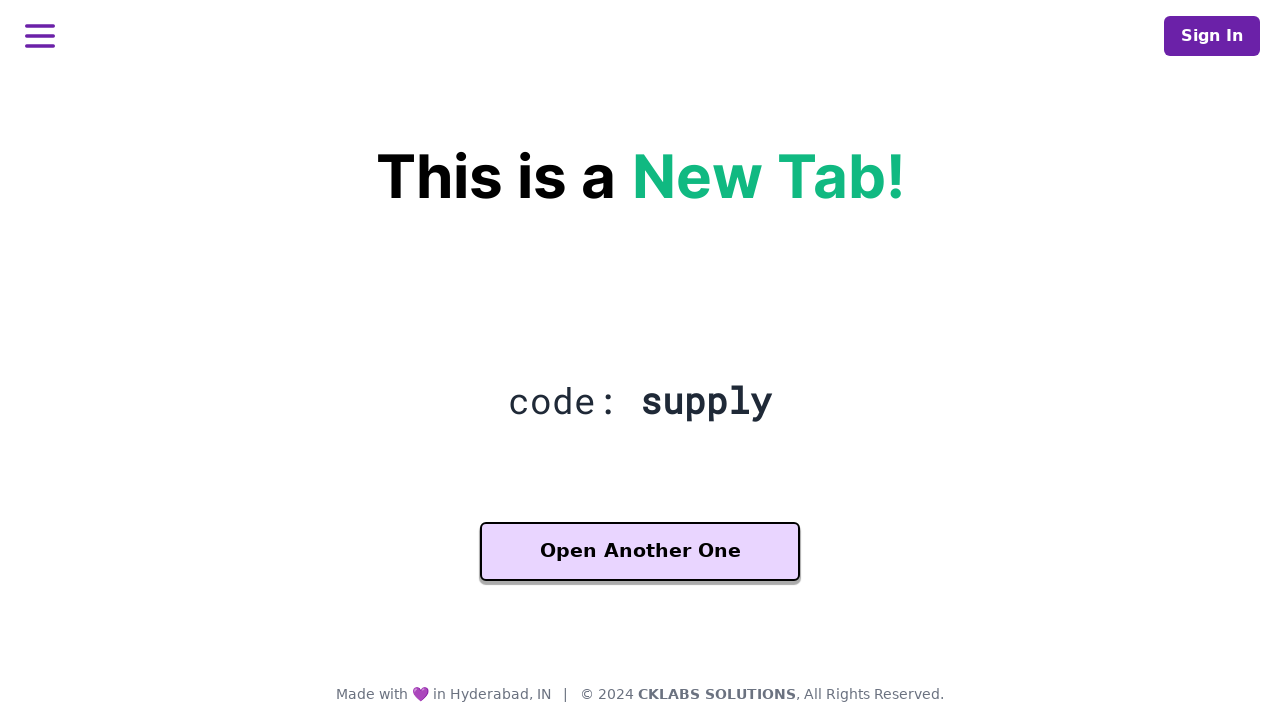

Retrieved message text: code: supply
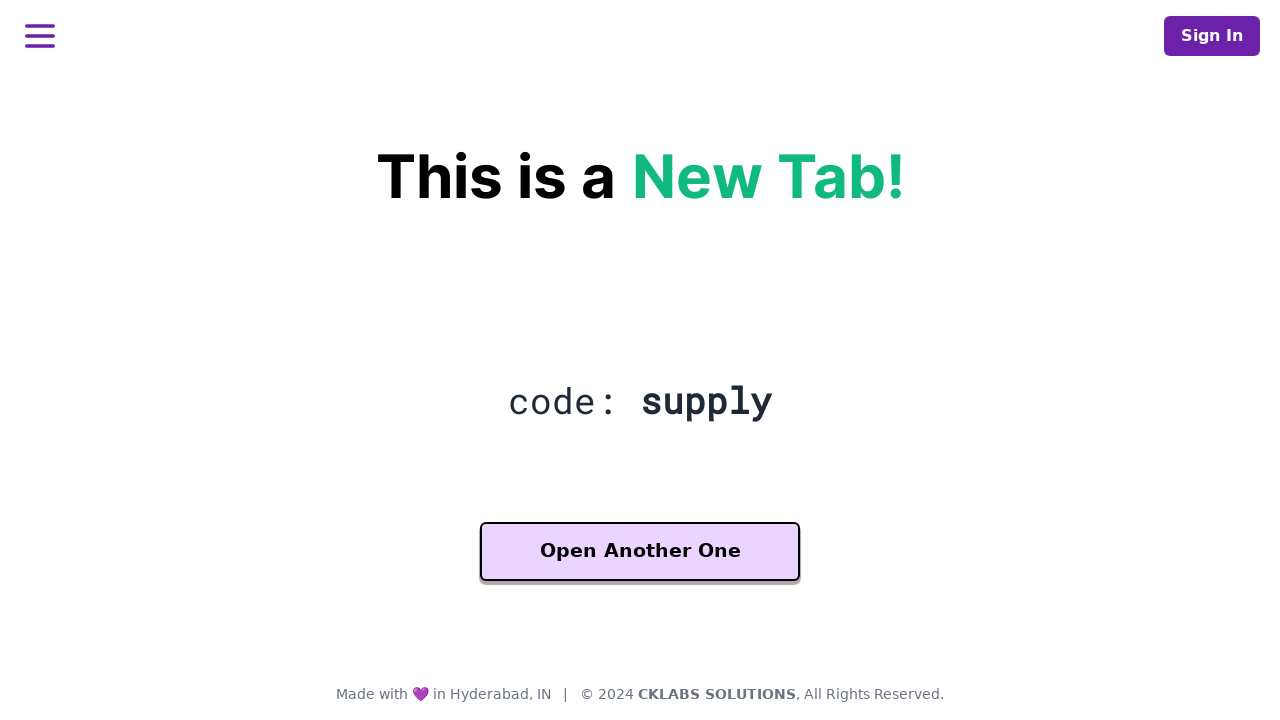

Message does not contain 'release' - opening another tab
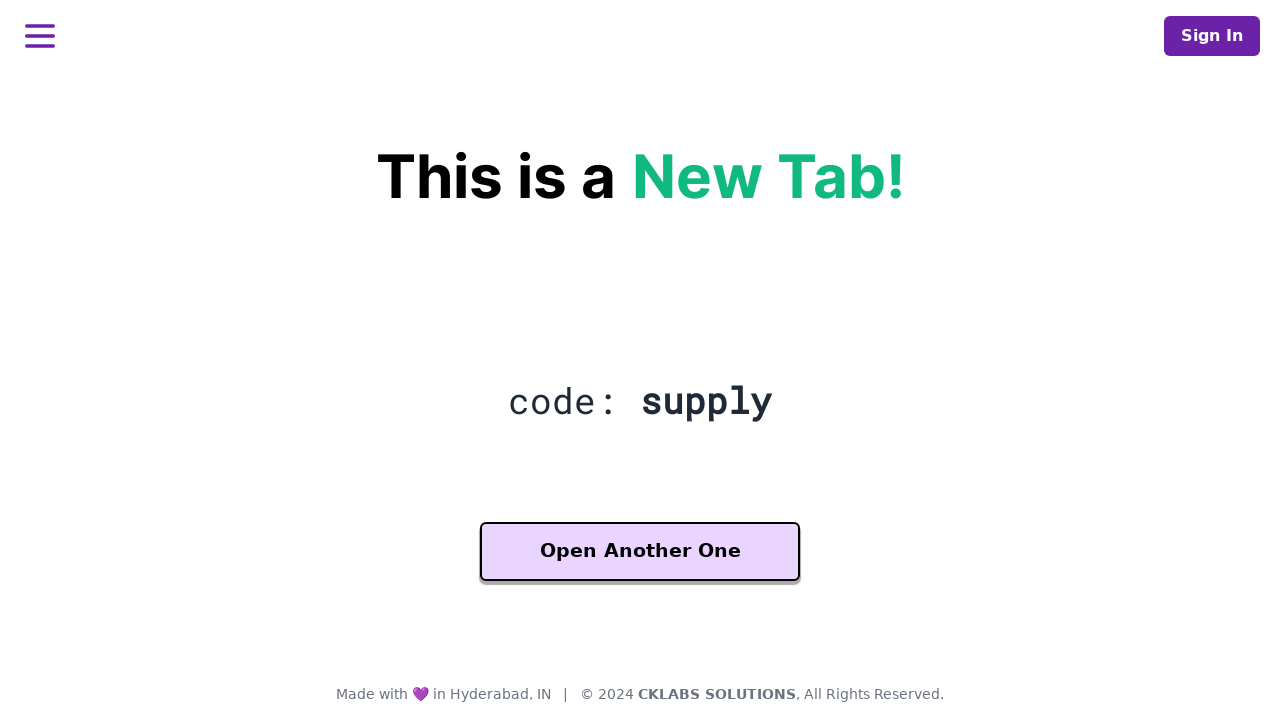

Clicked 'Open Another One' button at (640, 552) on button:has-text('Open Another One')
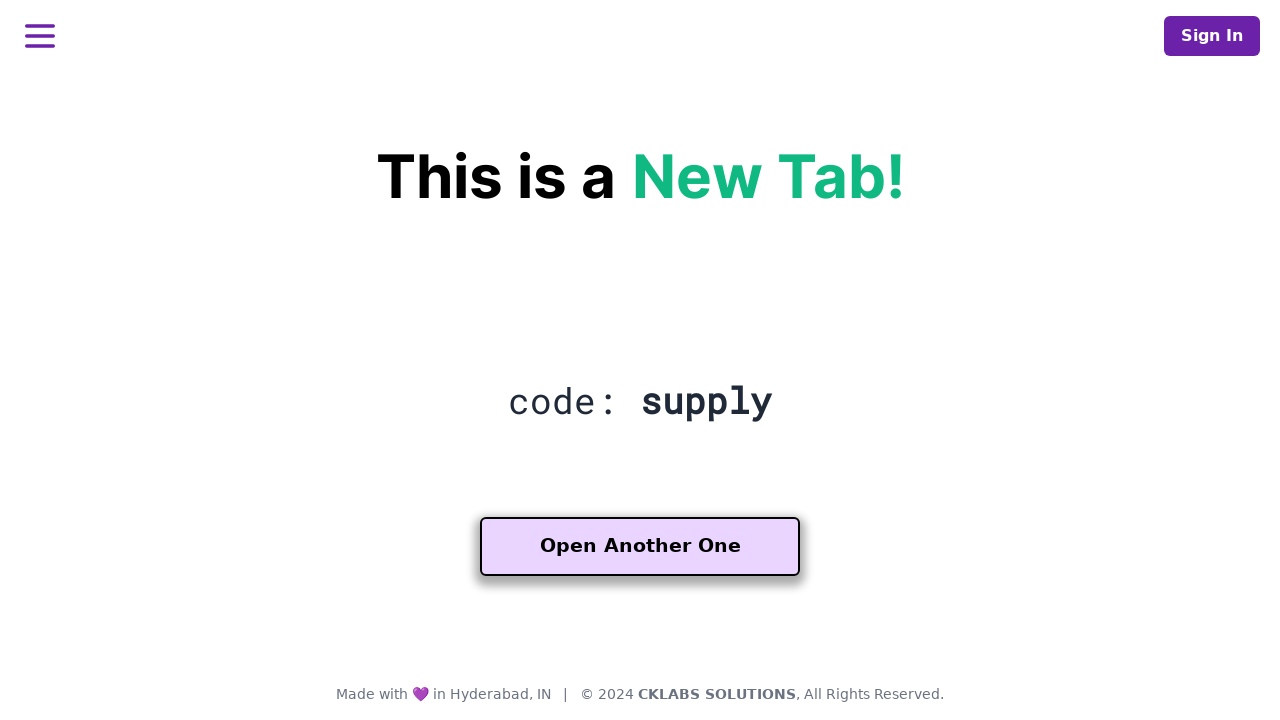

Waited for newest tab to load
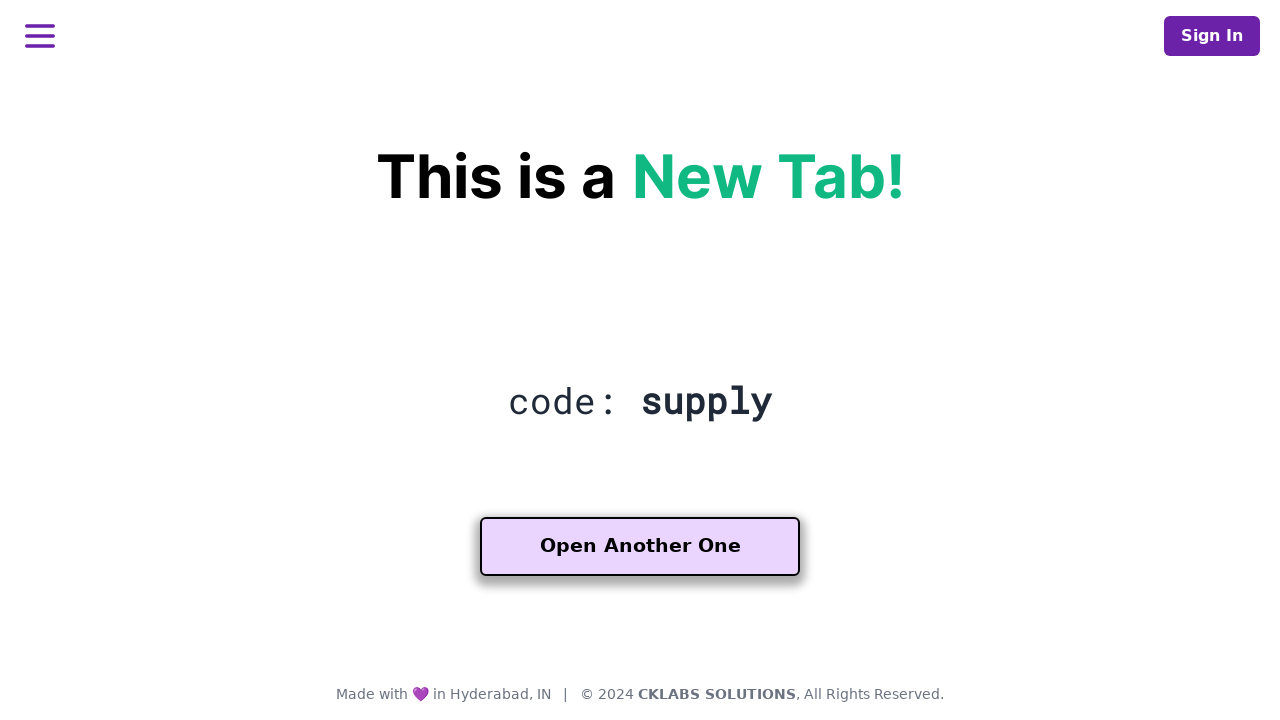

Switched to newest tab
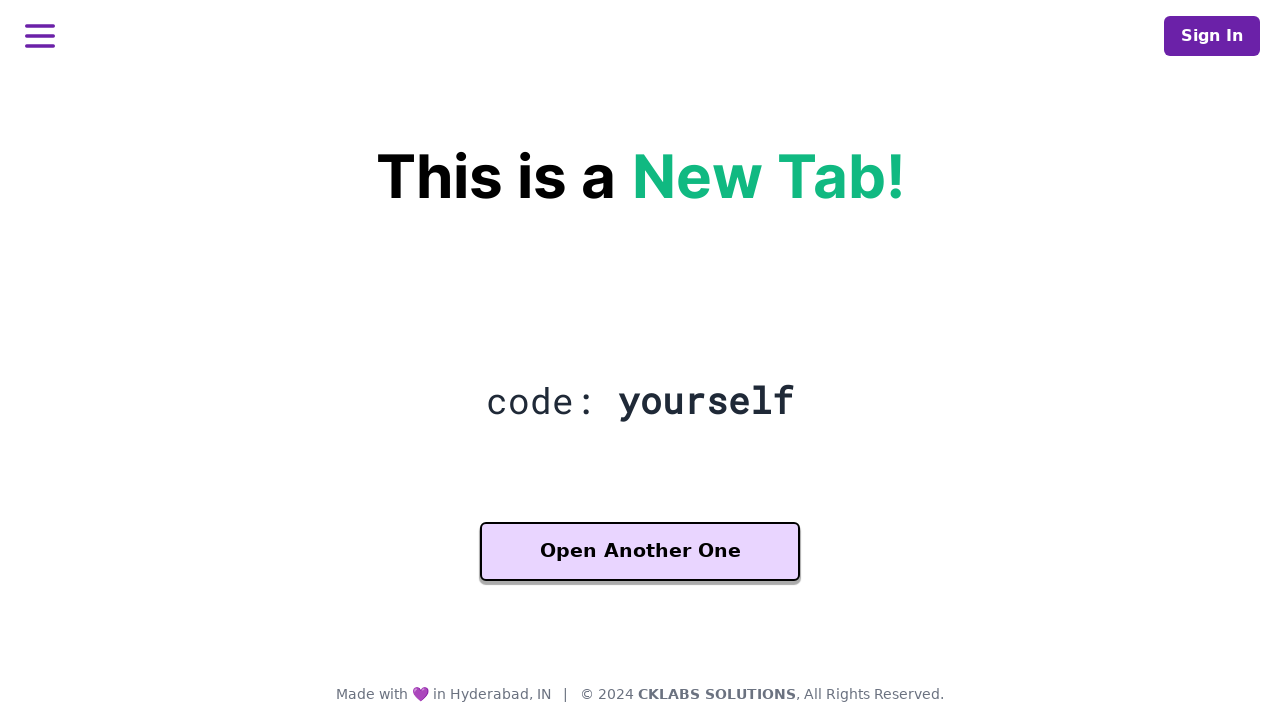

Retrieved message text: code: yourself
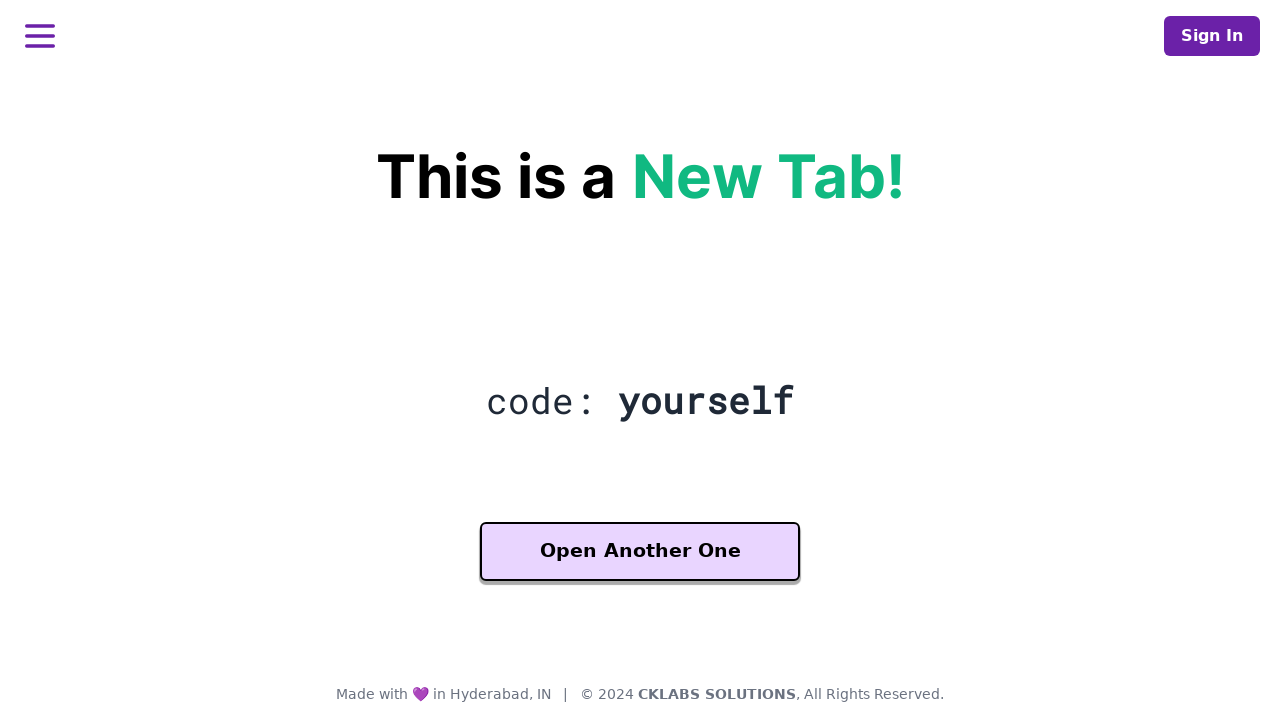

Message does not contain 'release' - opening another tab
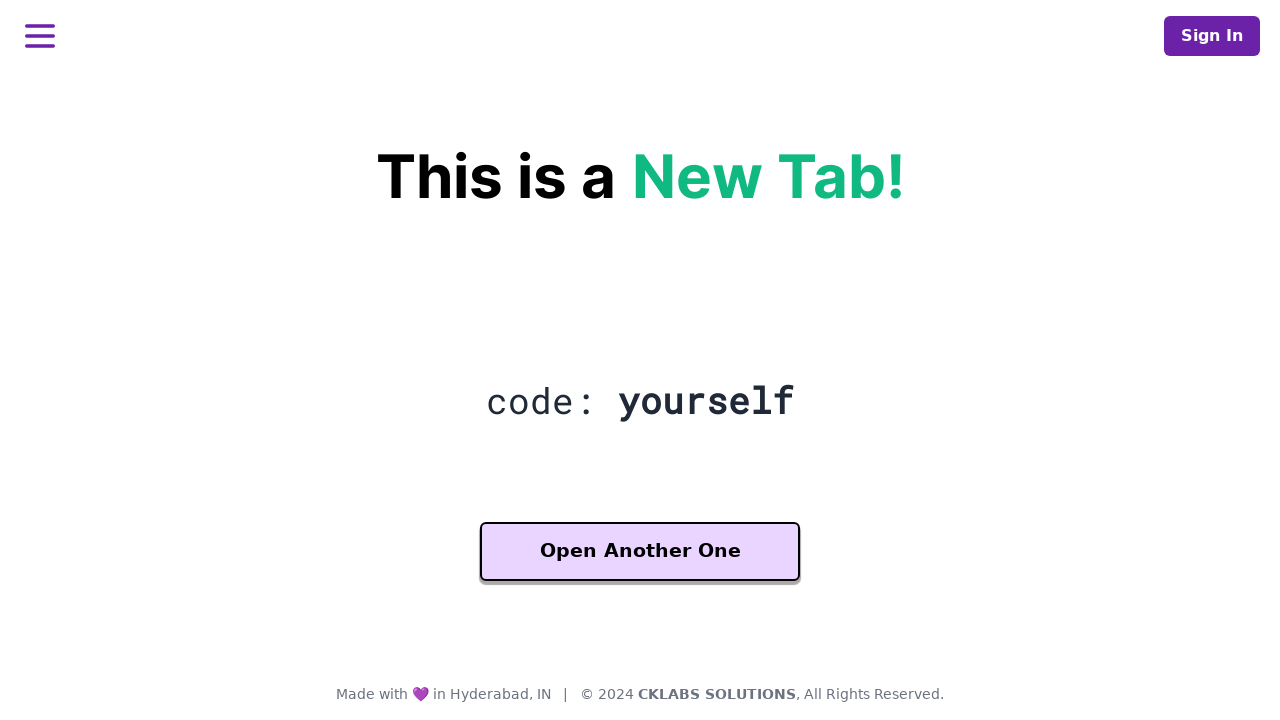

Clicked 'Open Another One' button at (640, 552) on button:has-text('Open Another One')
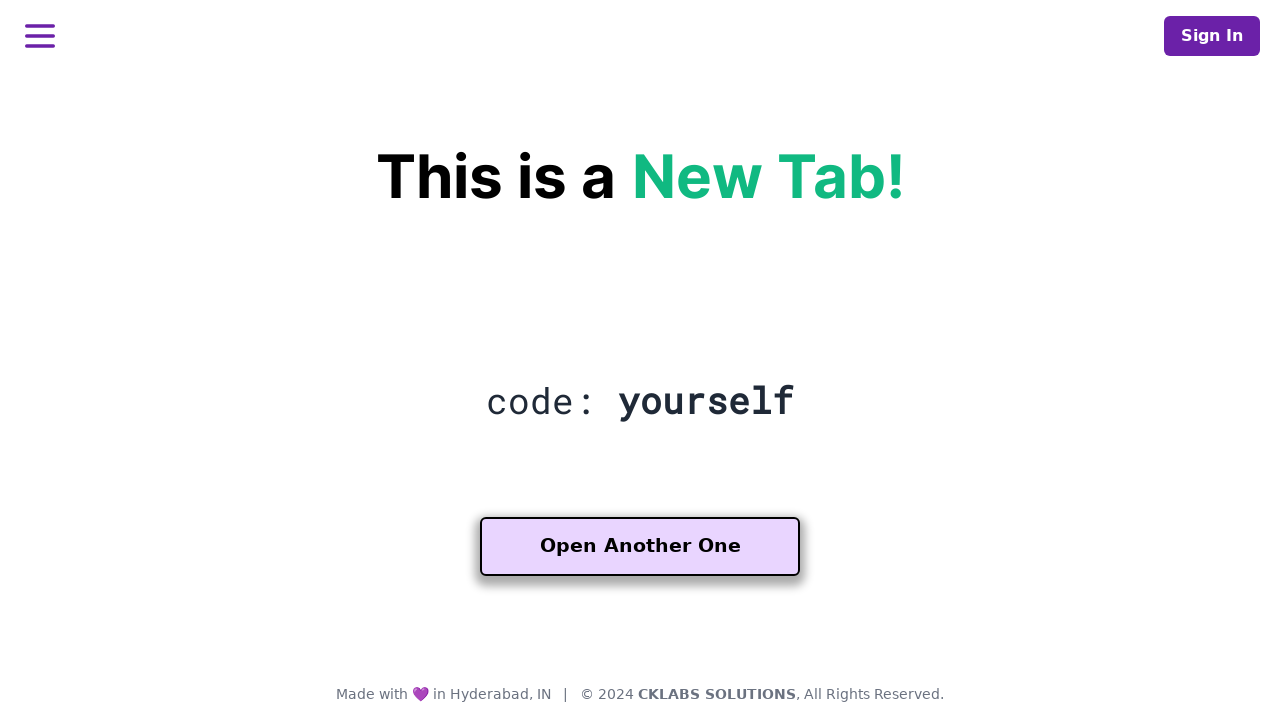

Waited for newest tab to load
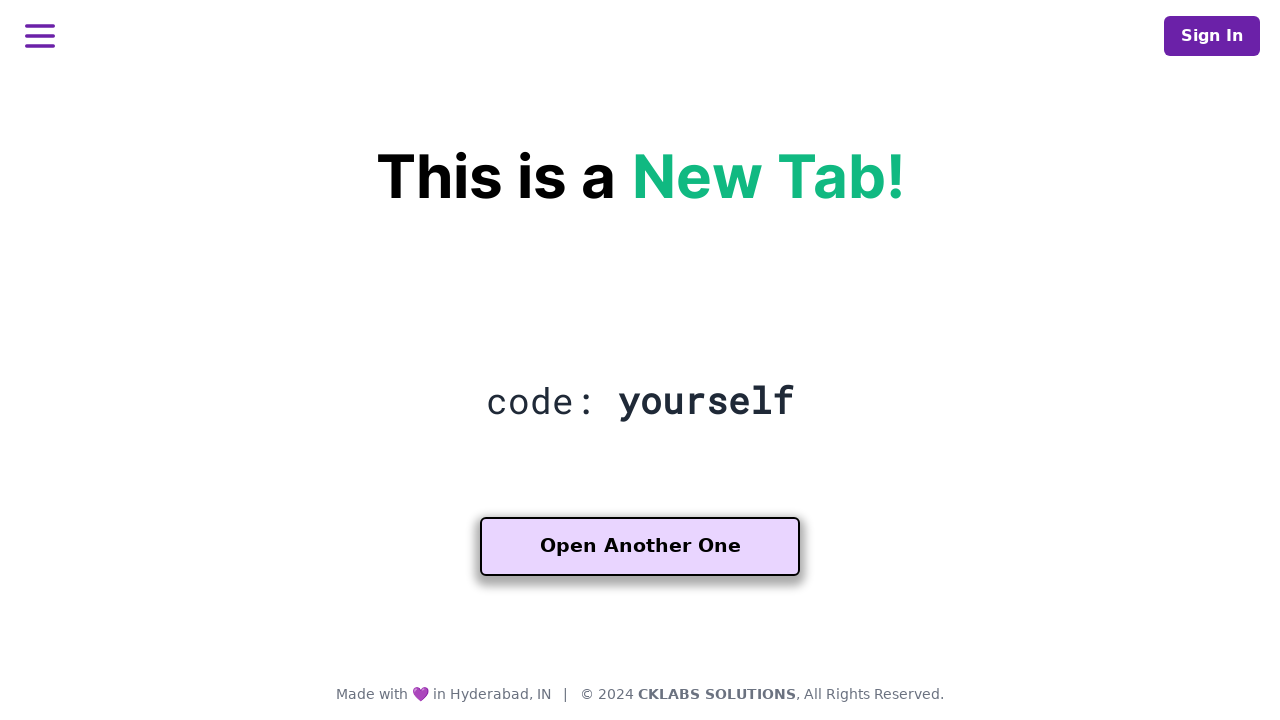

Switched to newest tab
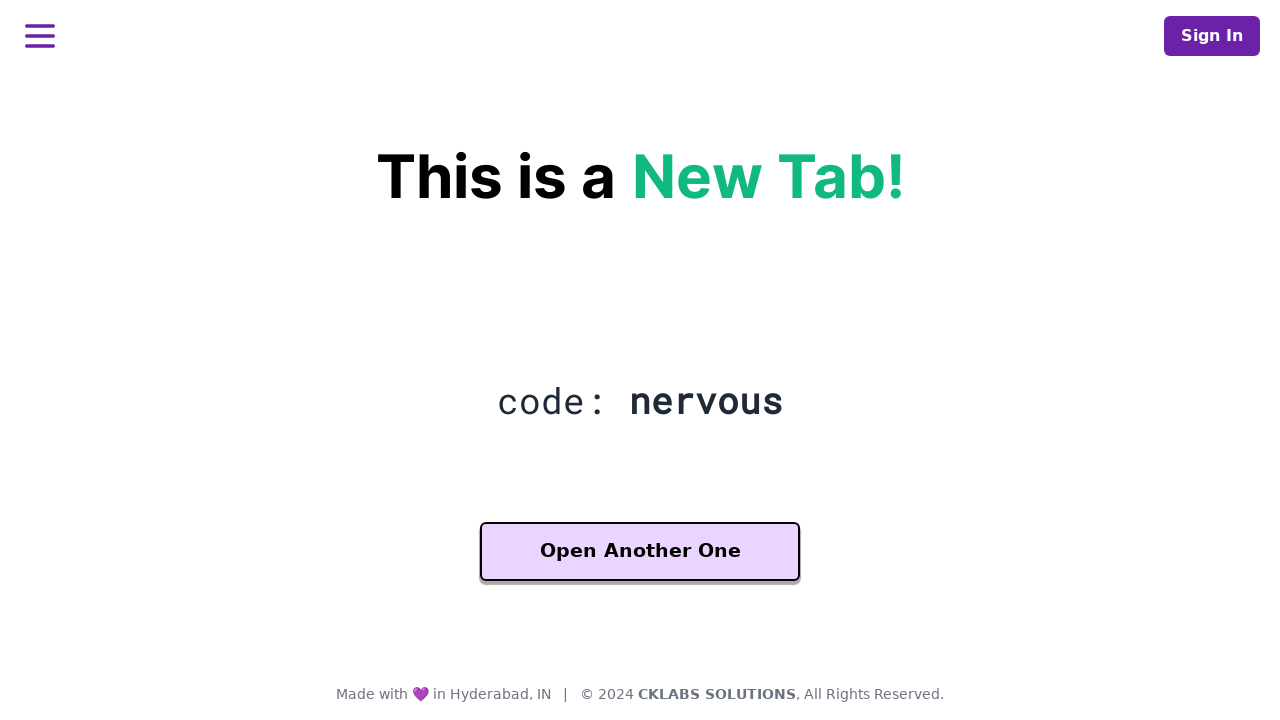

Retrieved message text: code: nervous
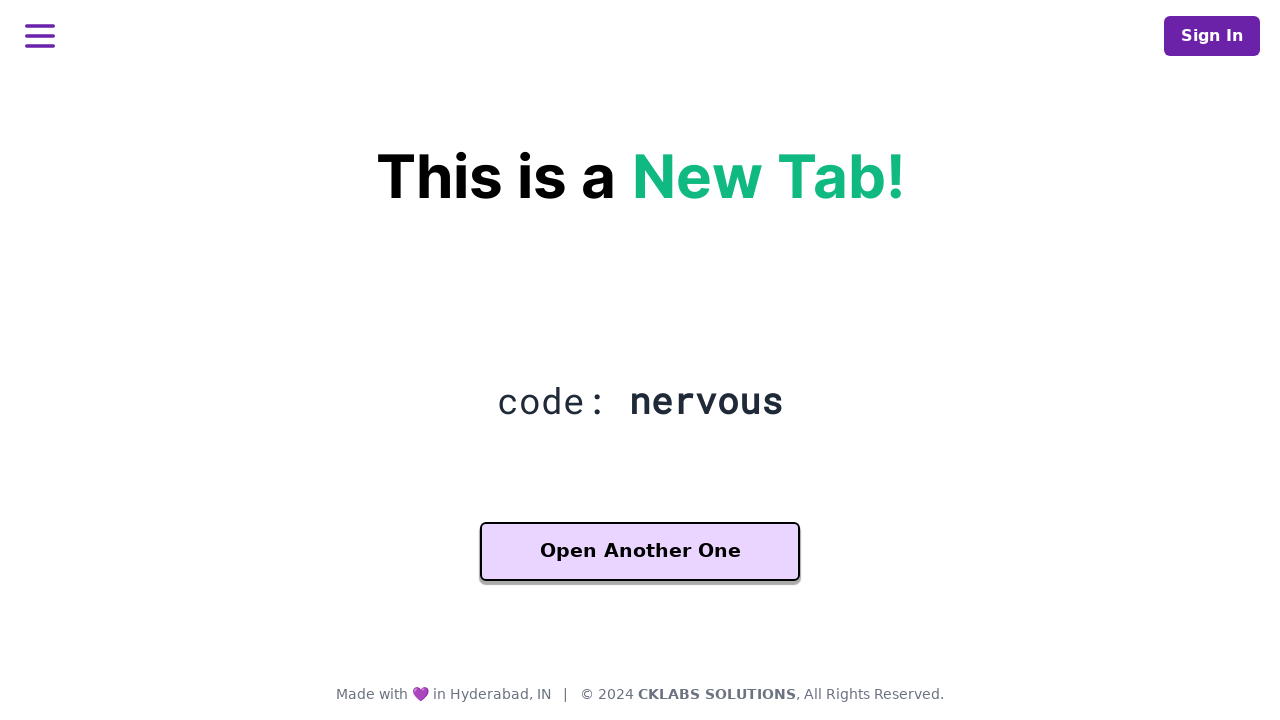

Message does not contain 'release' - opening another tab
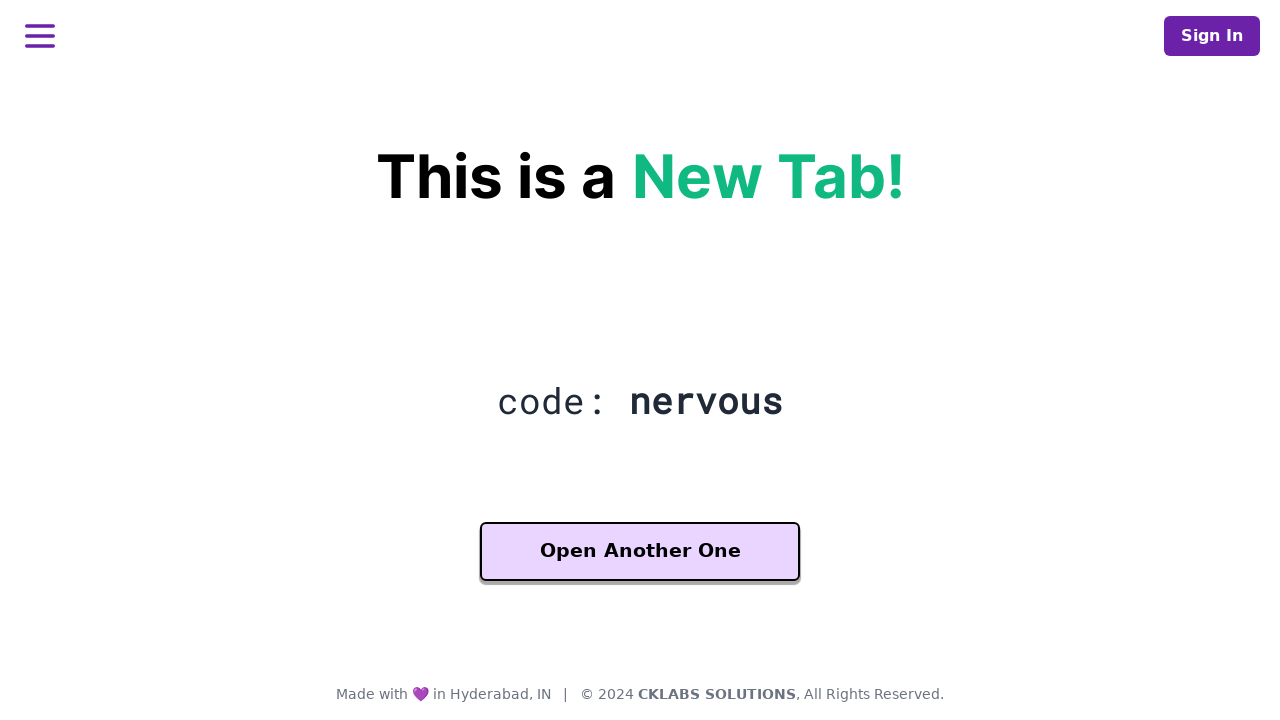

Clicked 'Open Another One' button at (640, 552) on button:has-text('Open Another One')
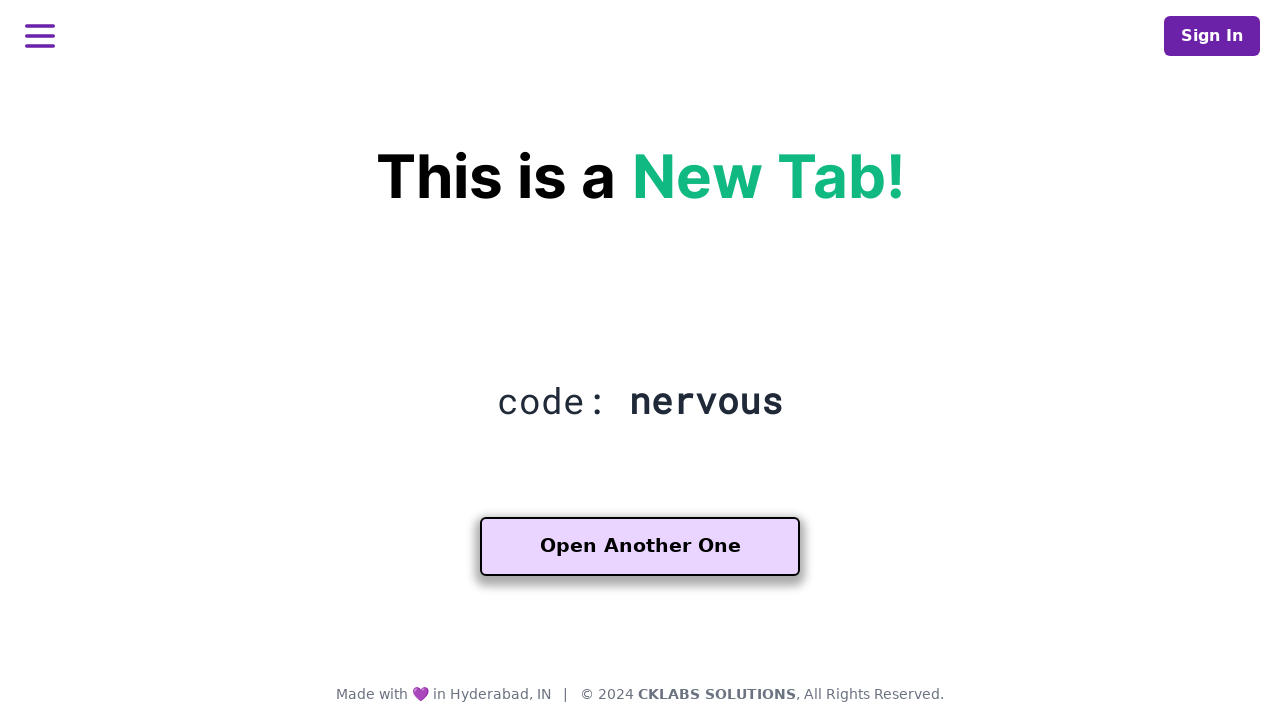

Waited for newest tab to load
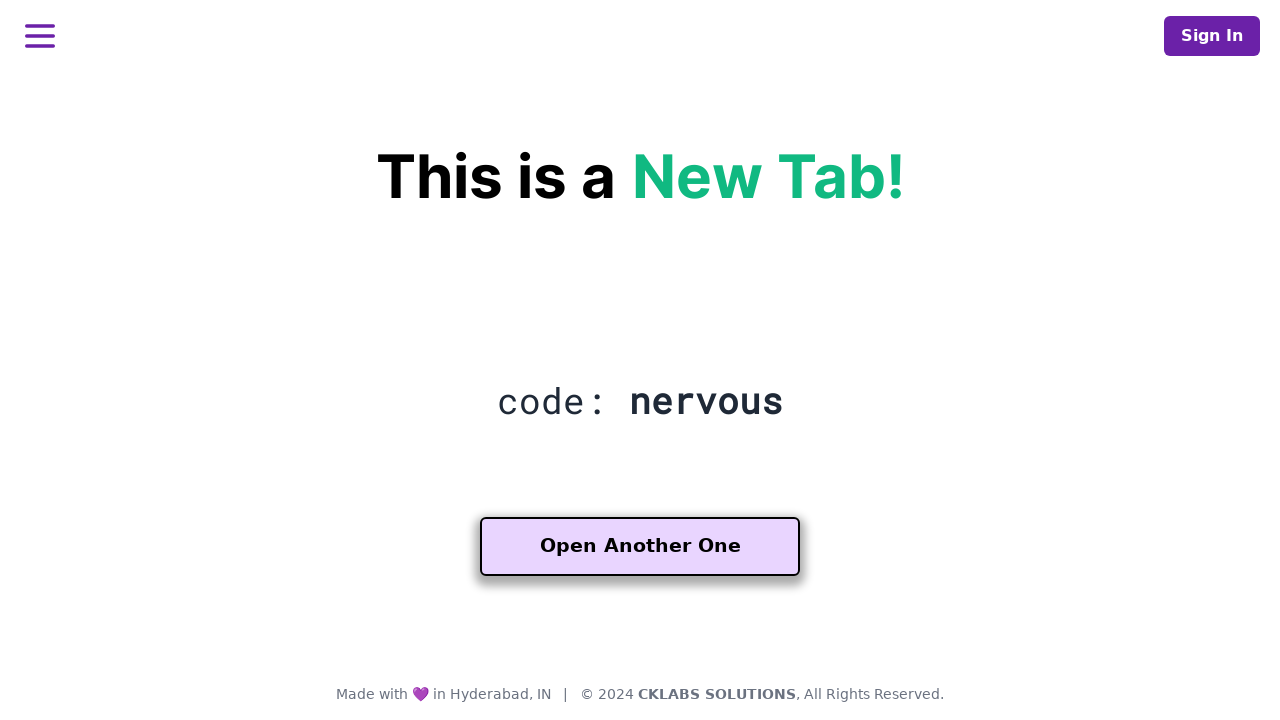

Switched to newest tab
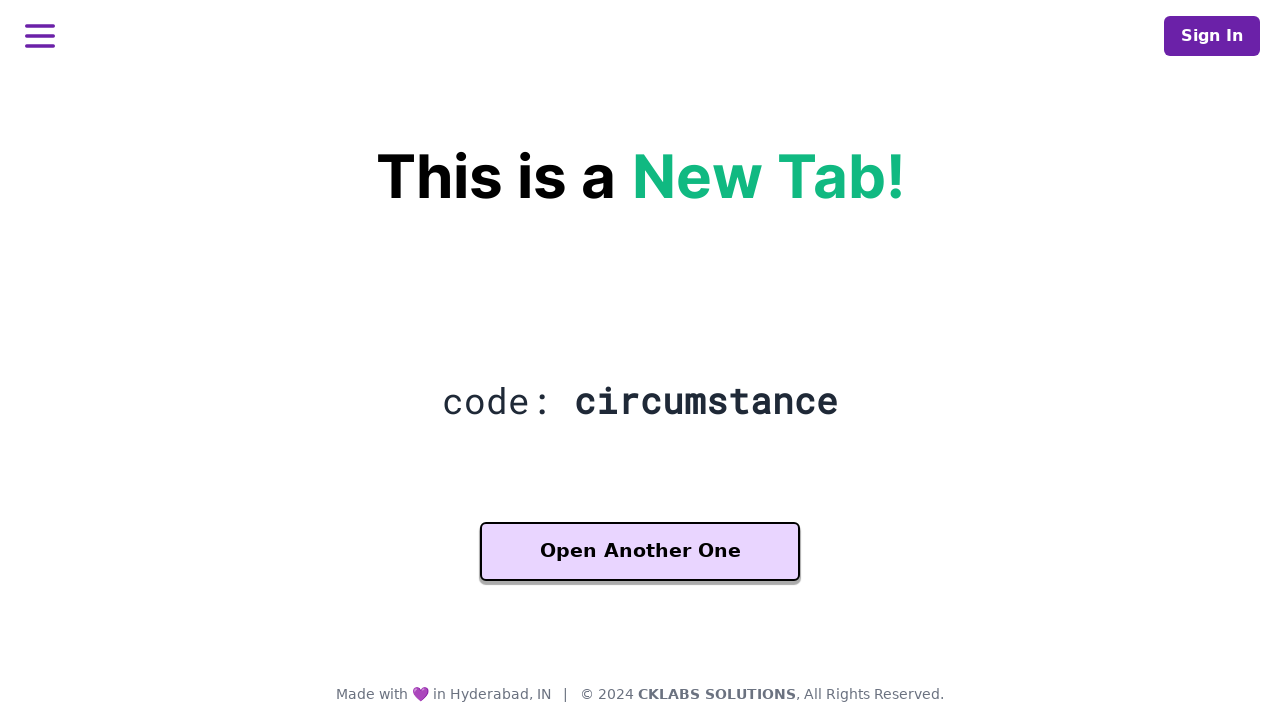

Retrieved message text: code: circumstance
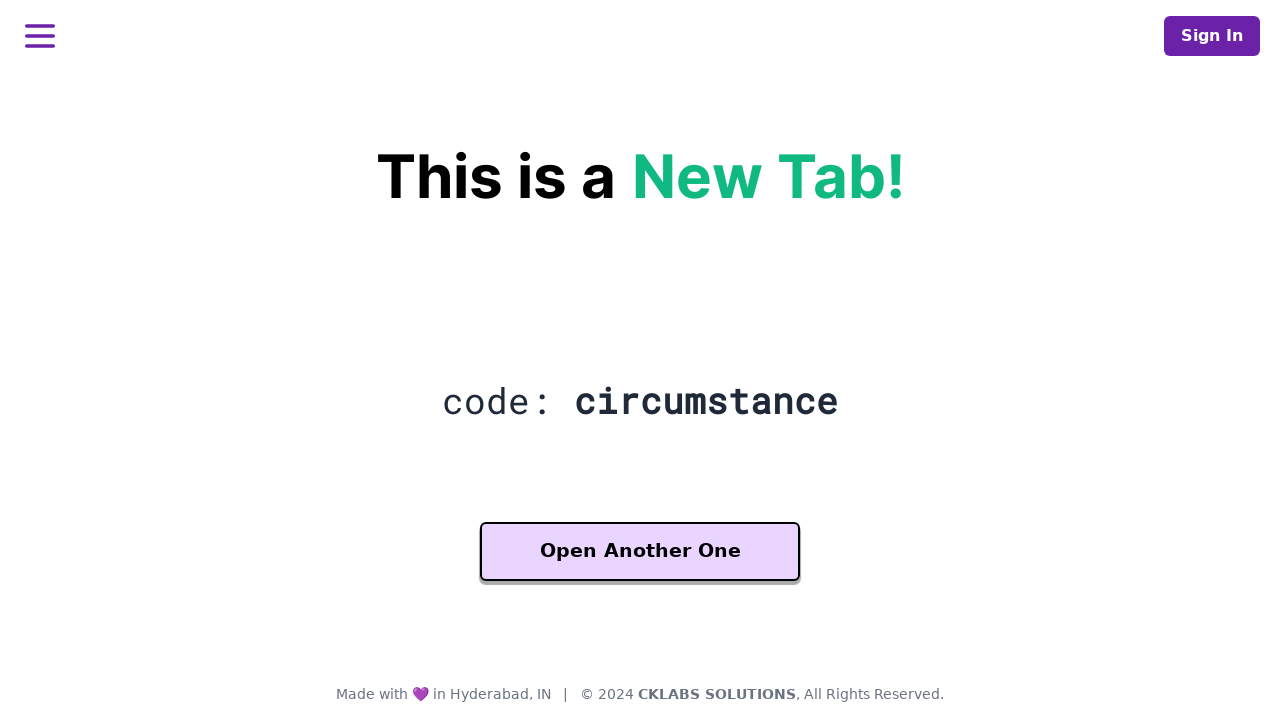

Message does not contain 'release' - opening another tab
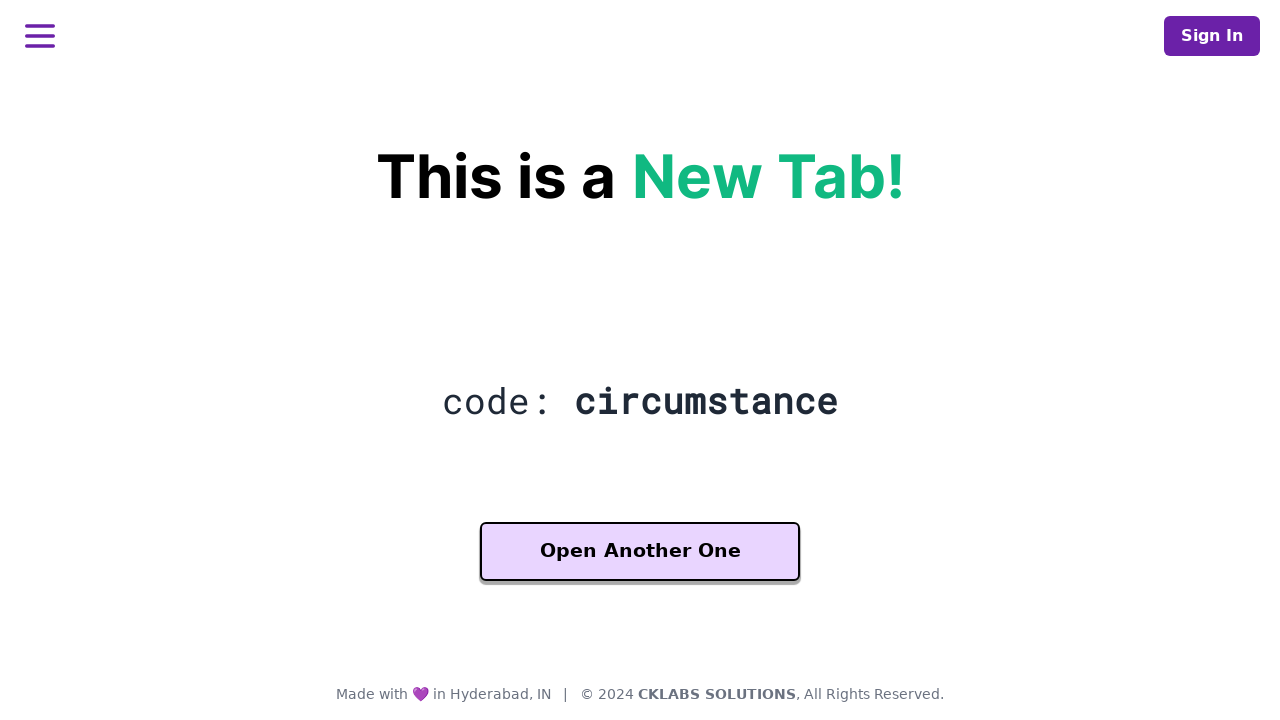

Clicked 'Open Another One' button at (640, 552) on button:has-text('Open Another One')
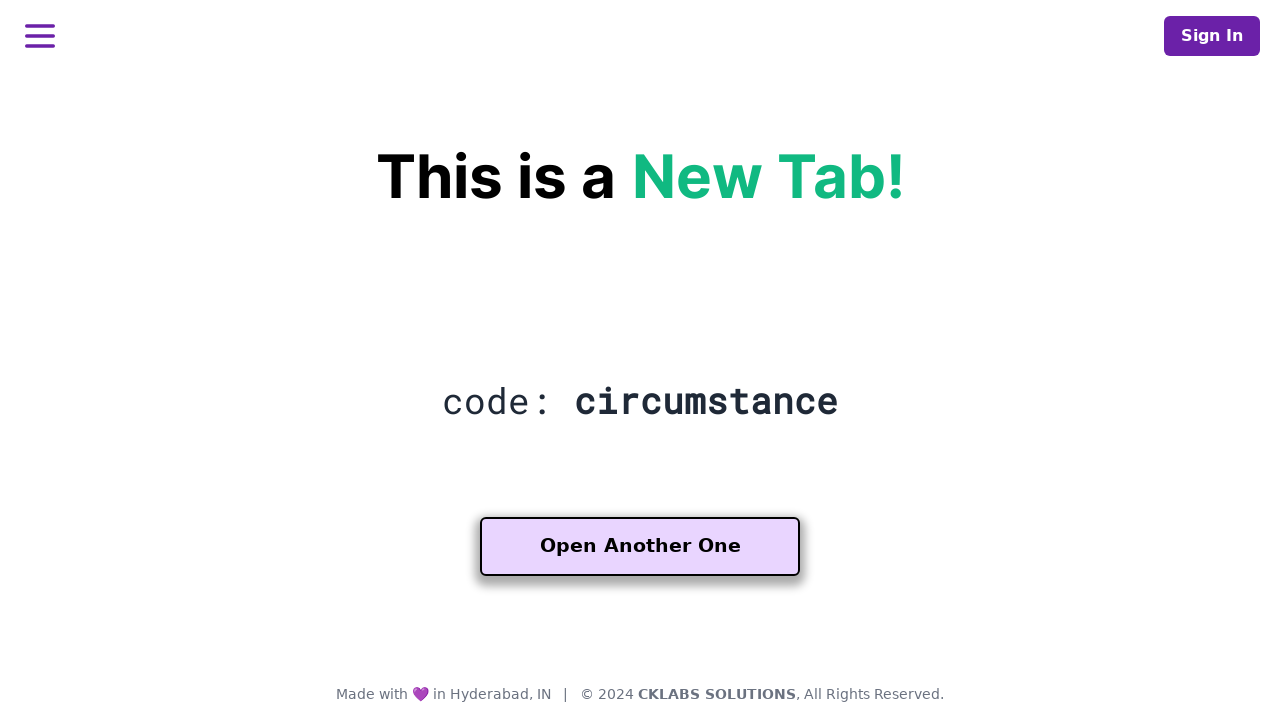

Waited for newest tab to load
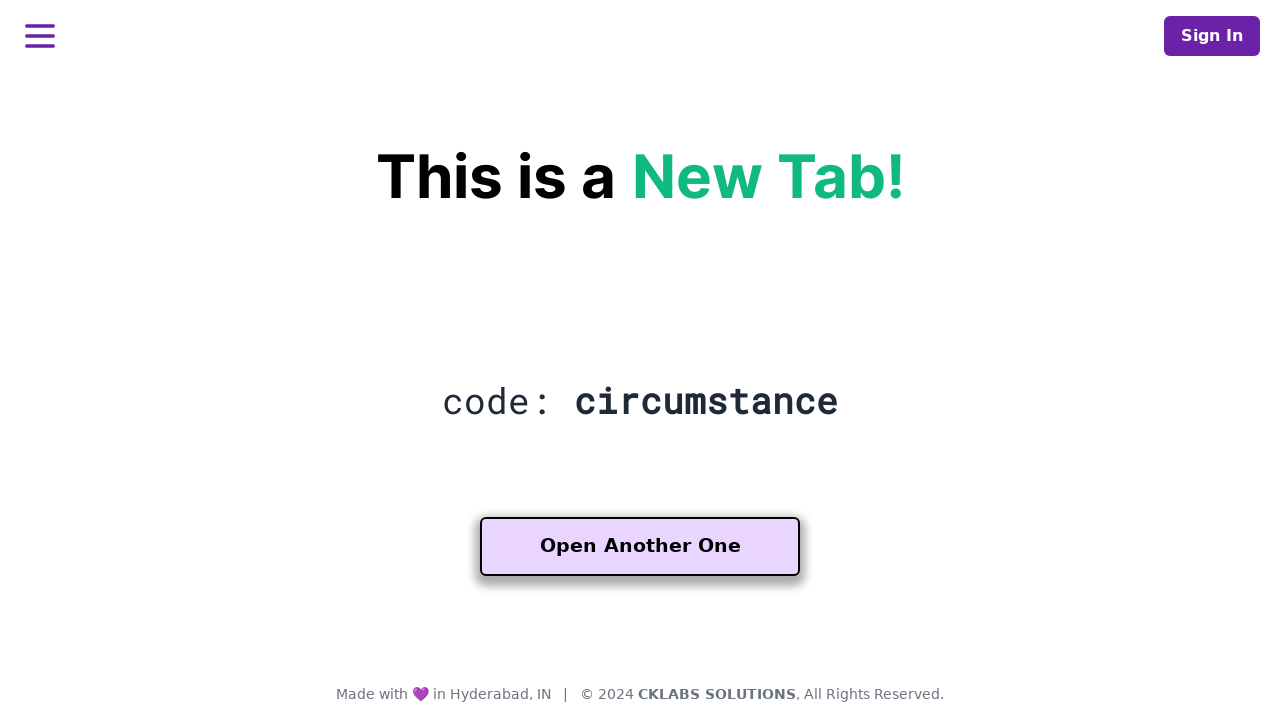

Switched to newest tab
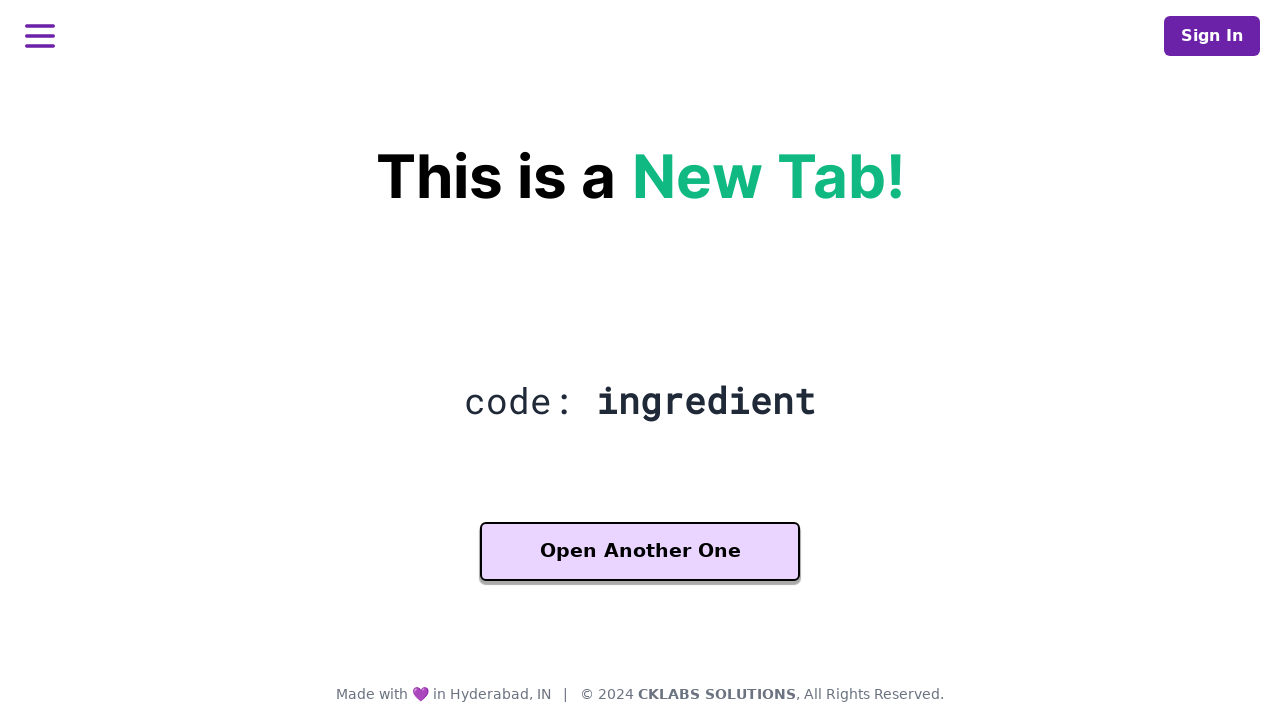

Retrieved message text: code: ingredient
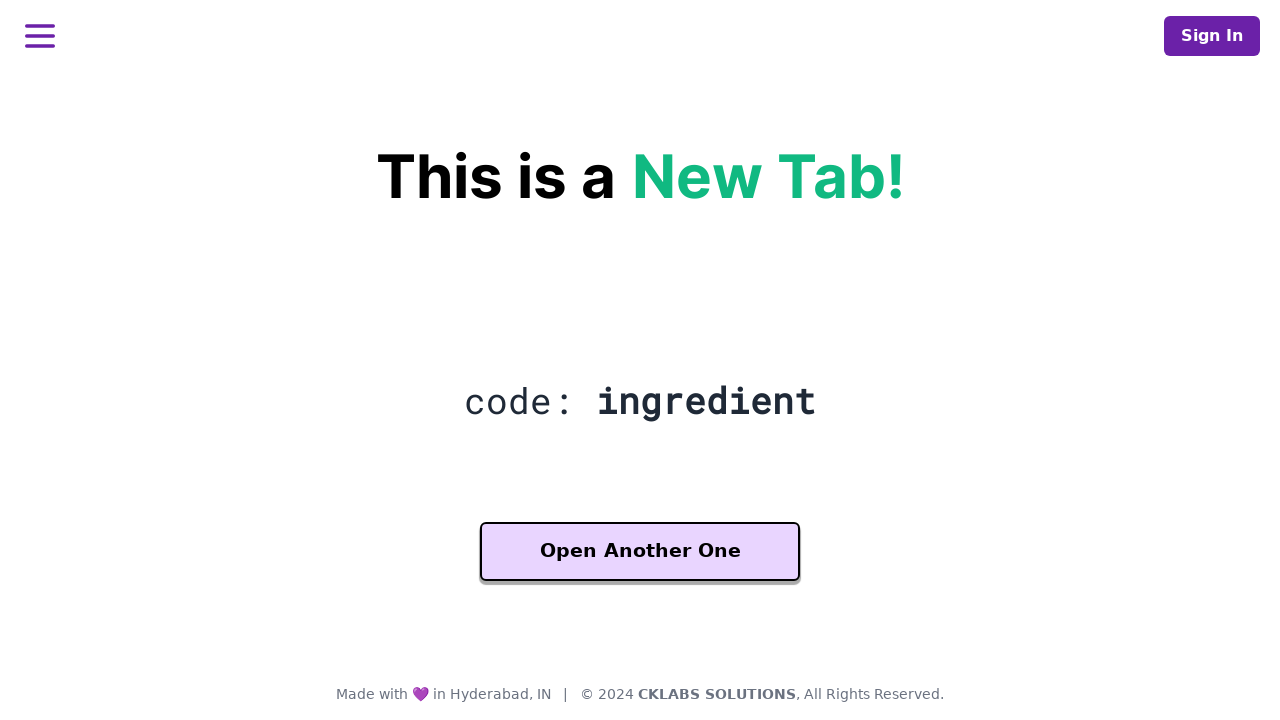

Message does not contain 'release' - opening another tab
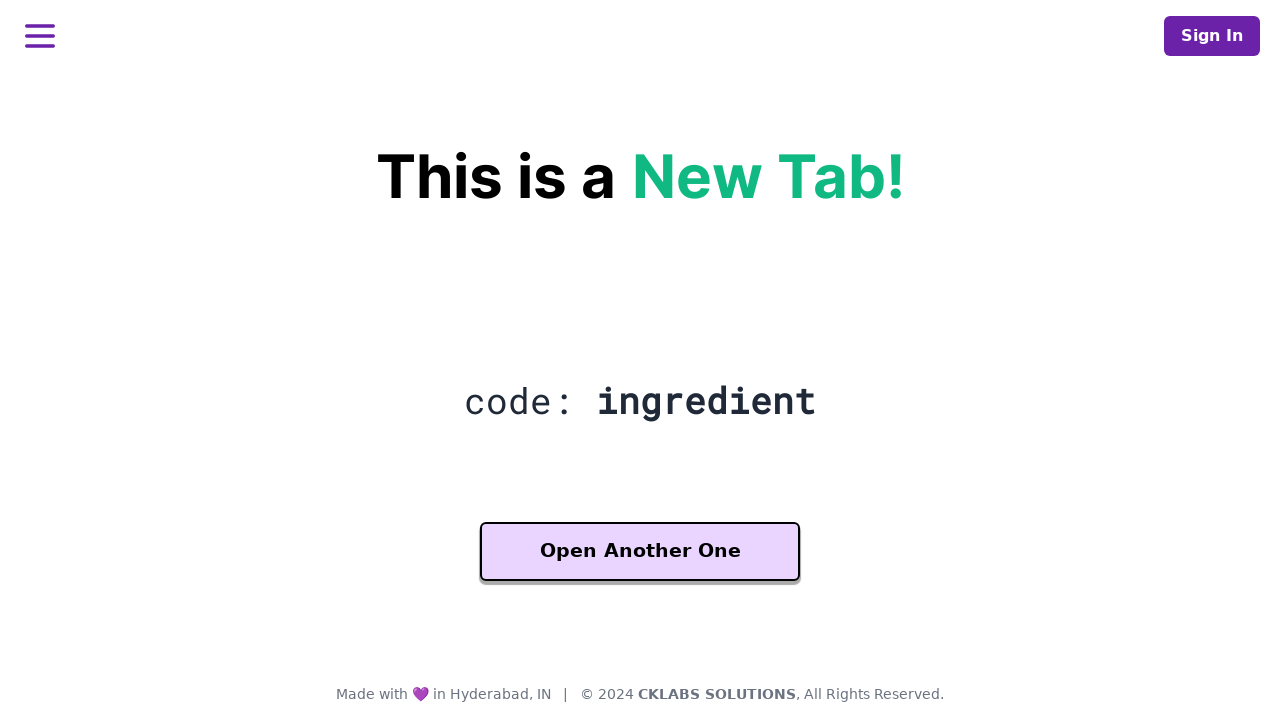

Clicked 'Open Another One' button at (640, 552) on button:has-text('Open Another One')
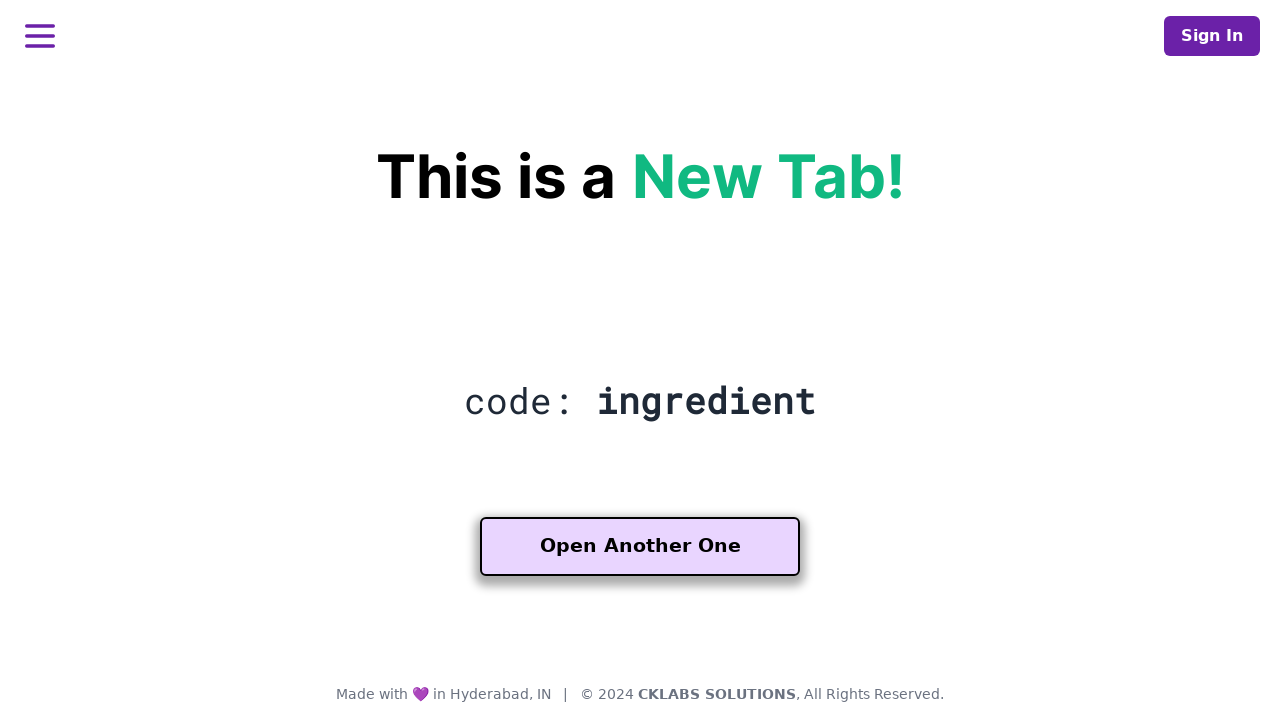

Waited for newest tab to load
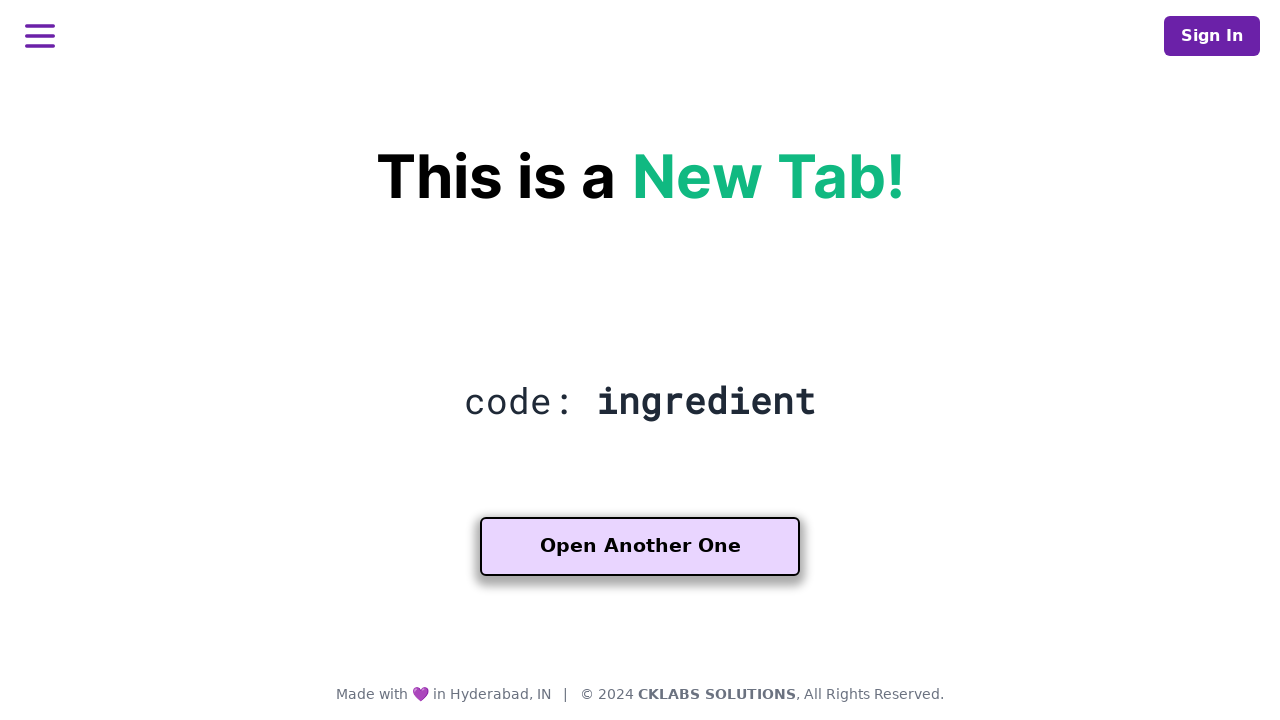

Switched to newest tab
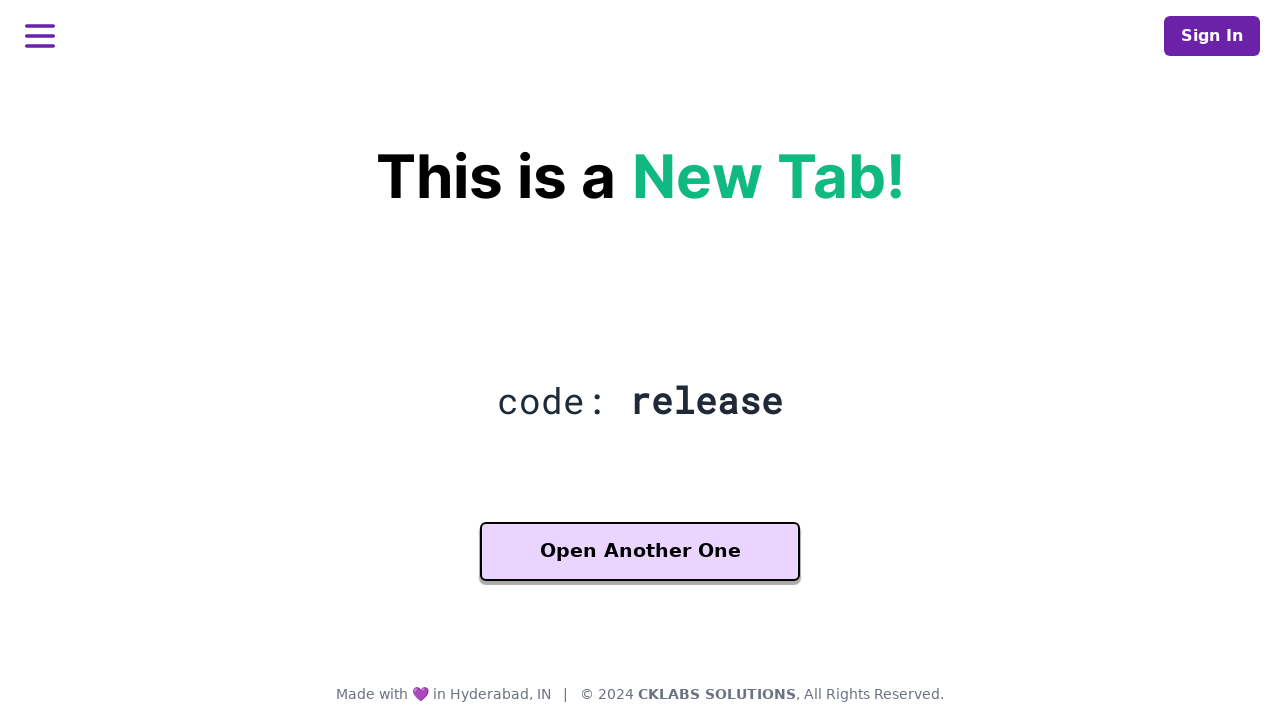

Retrieved message text: code: release
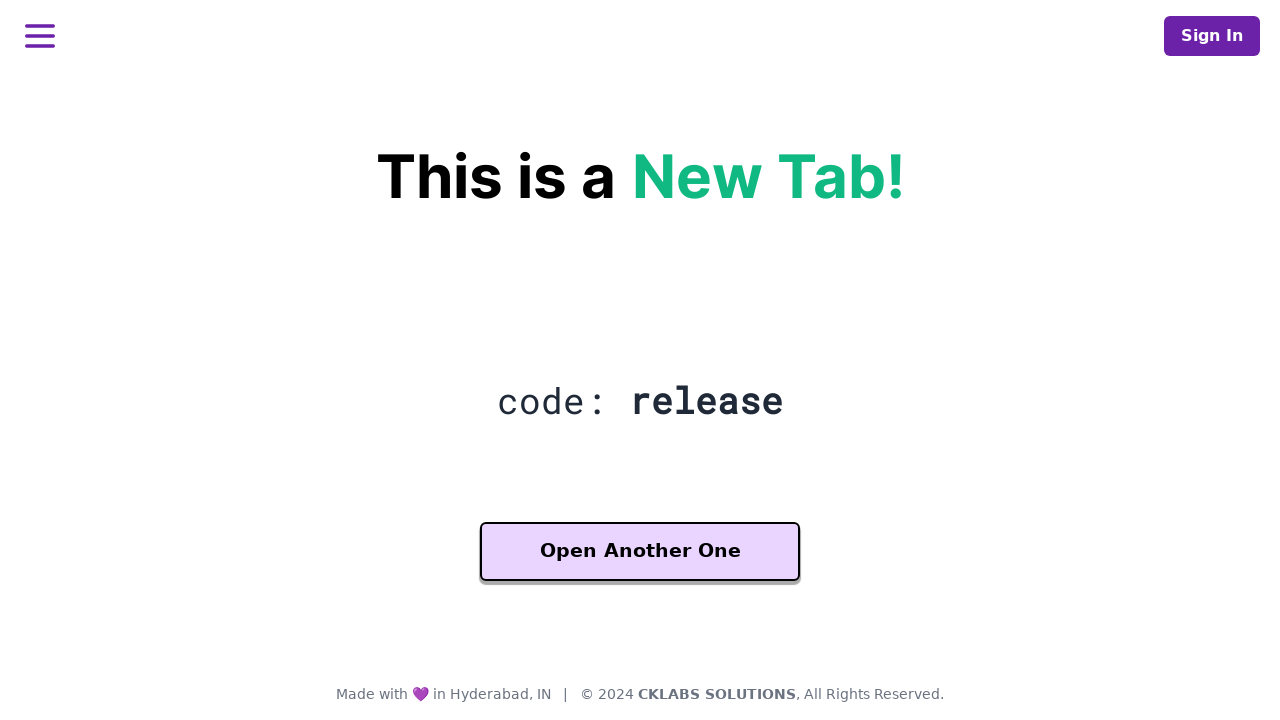

Found 'release' in message - test complete
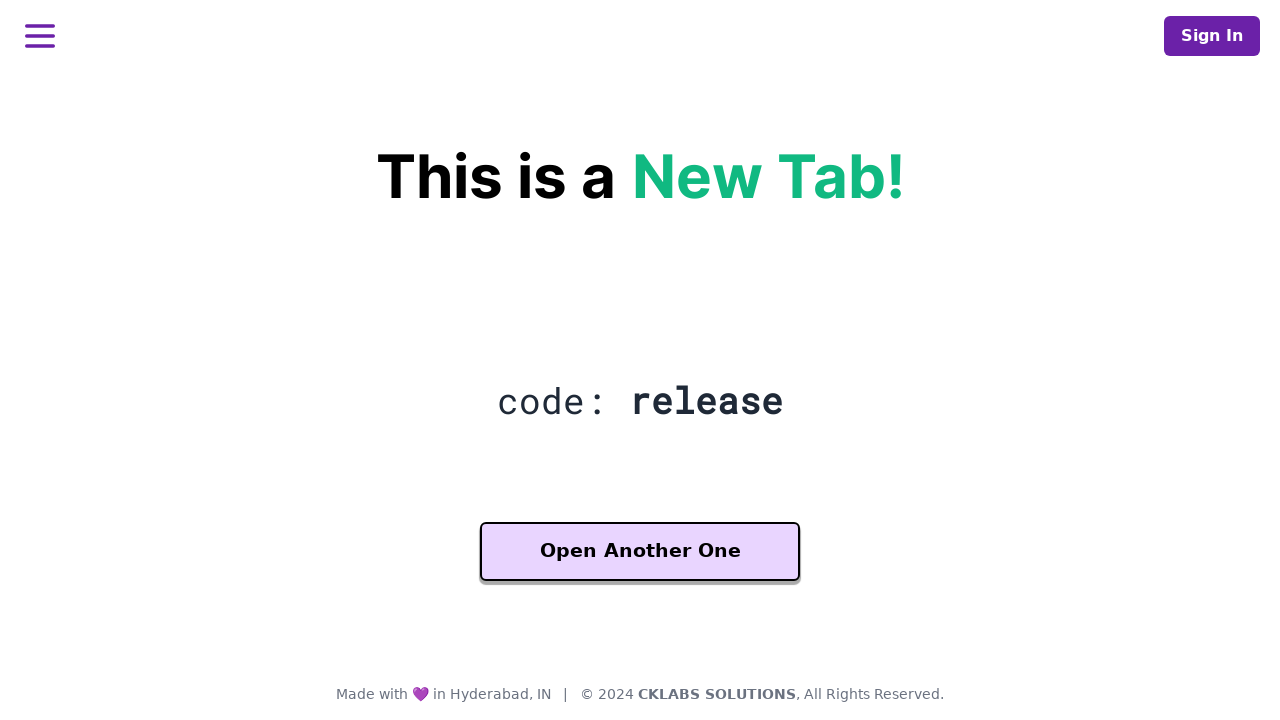

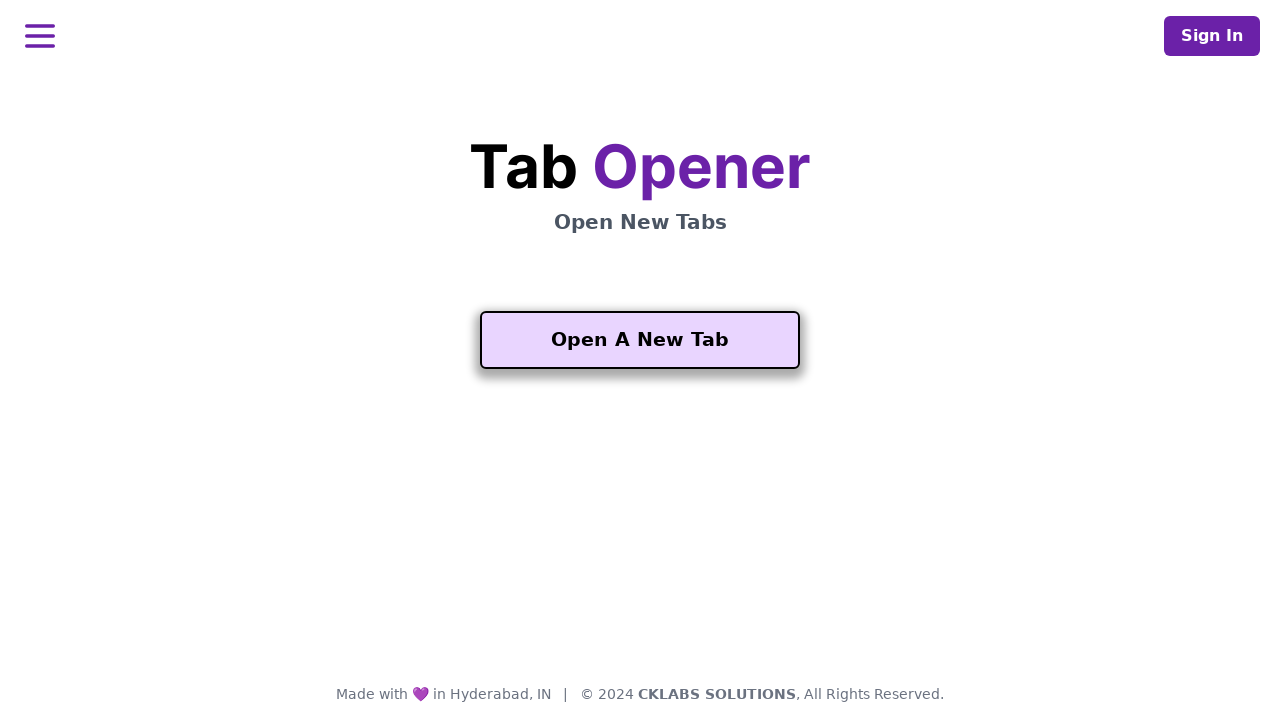